Tests window handling functionality by opening multiple links that open in new tabs/windows and then switching back to the main window

Starting URL: https://www.selenium.dev/

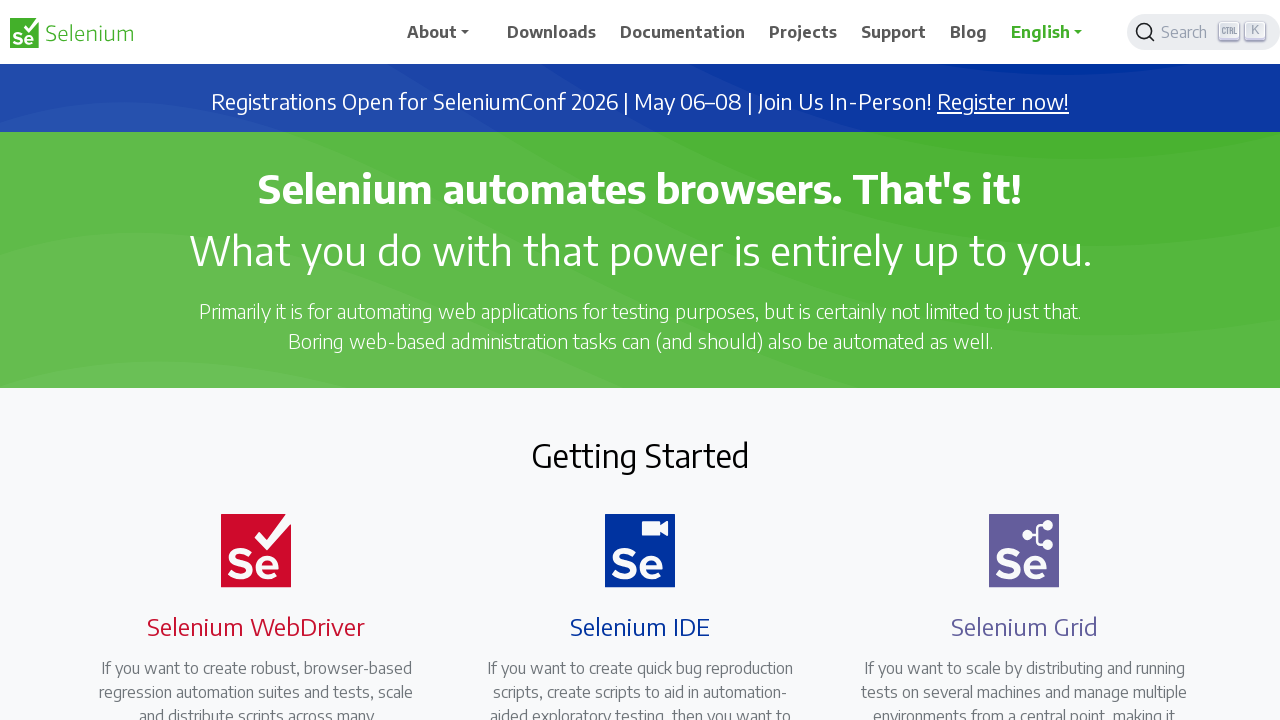

Stored reference to main page/window
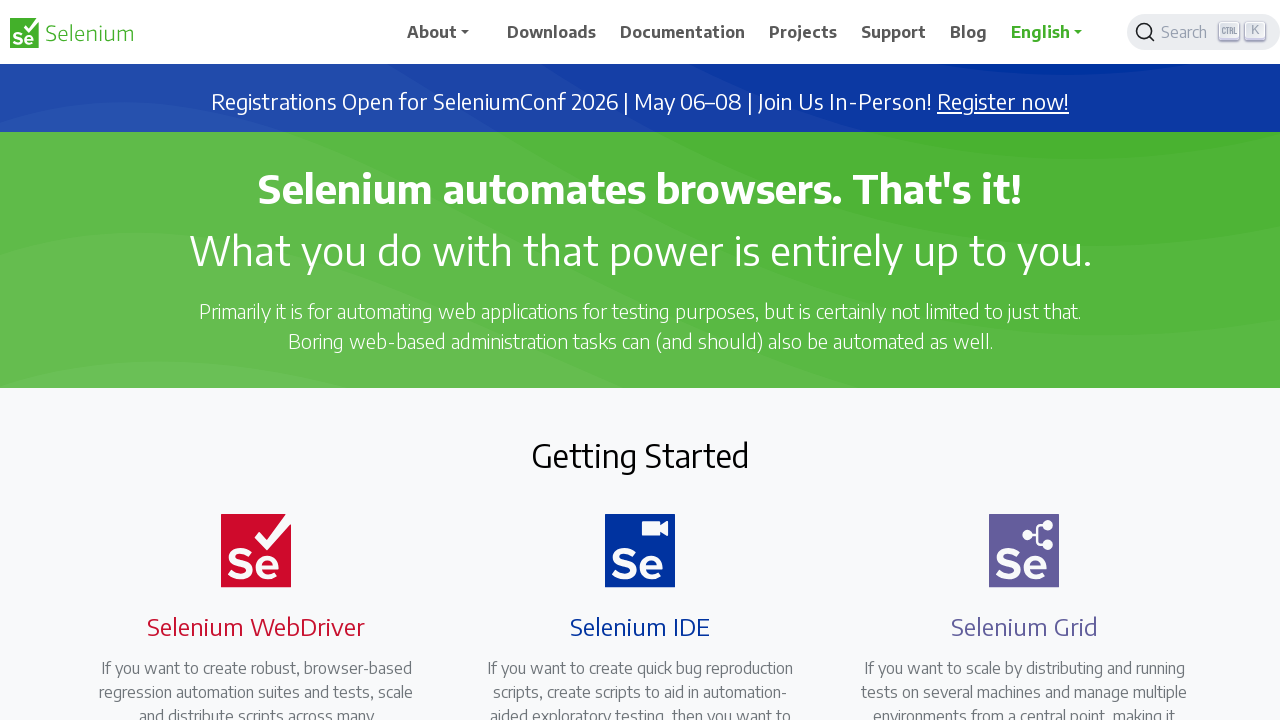

Found all links that open in new tabs/windows
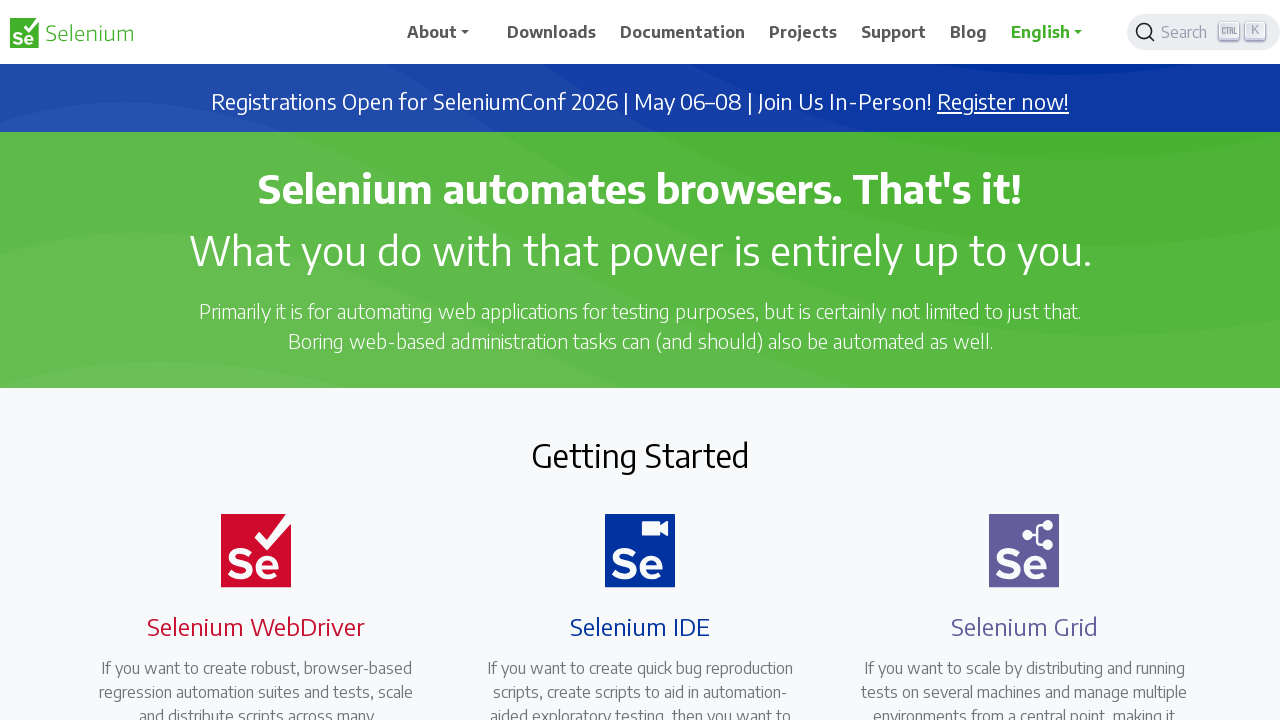

Retrieved href attribute from link: https://seleniumconf.com/register/?utm_medium=Referral&utm_source=selenium.dev&utm_campaign=register
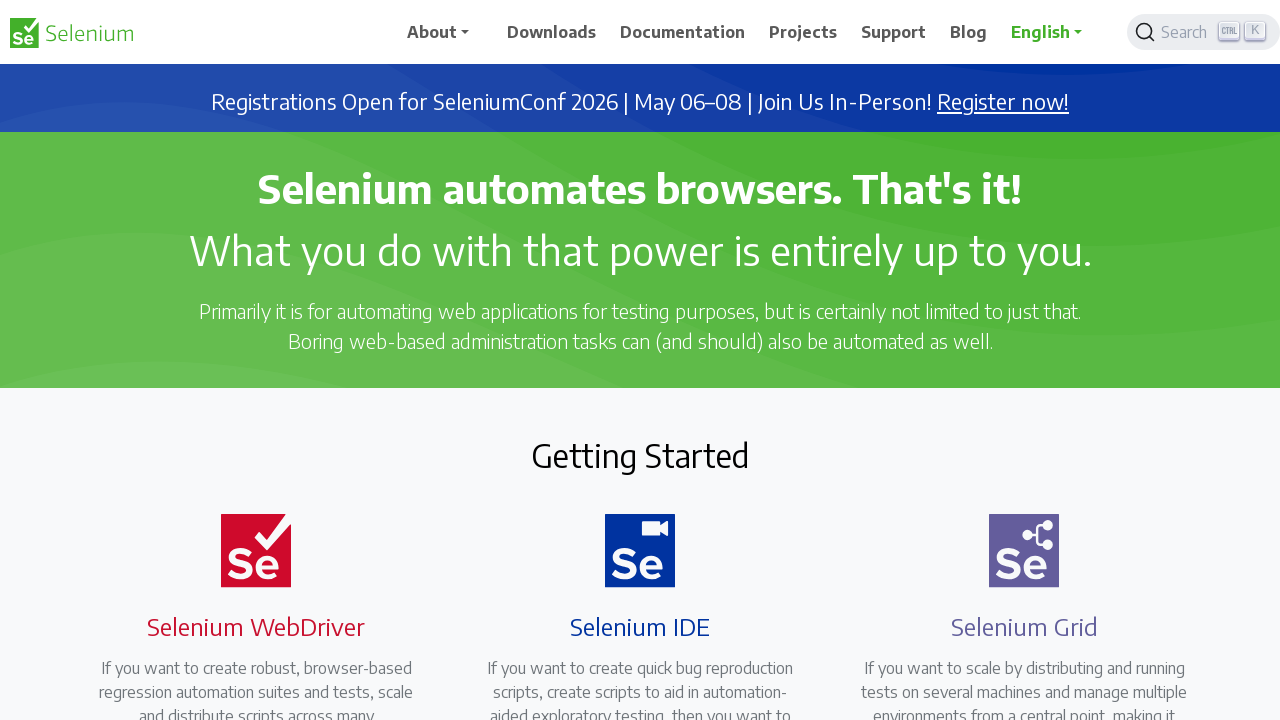

Clicked link with modifier to open in new tab: https://seleniumconf.com/register/?utm_medium=Referral&utm_source=selenium.dev&utm_campaign=register at (1003, 102) on a[target='_blank'] >> nth=0
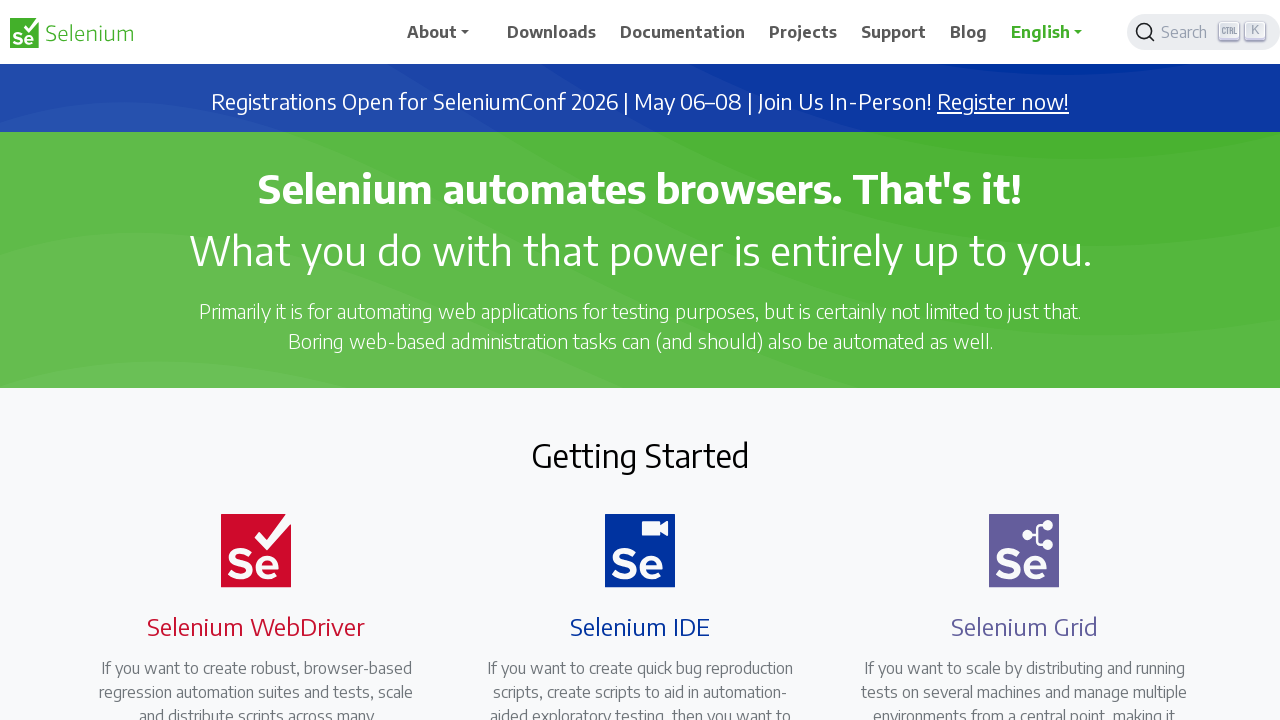

New page/window opened and added to list (URL: https://seleniumconf.com/register/?utm_medium=Referral&utm_source=selenium.dev&utm_campaign=register)
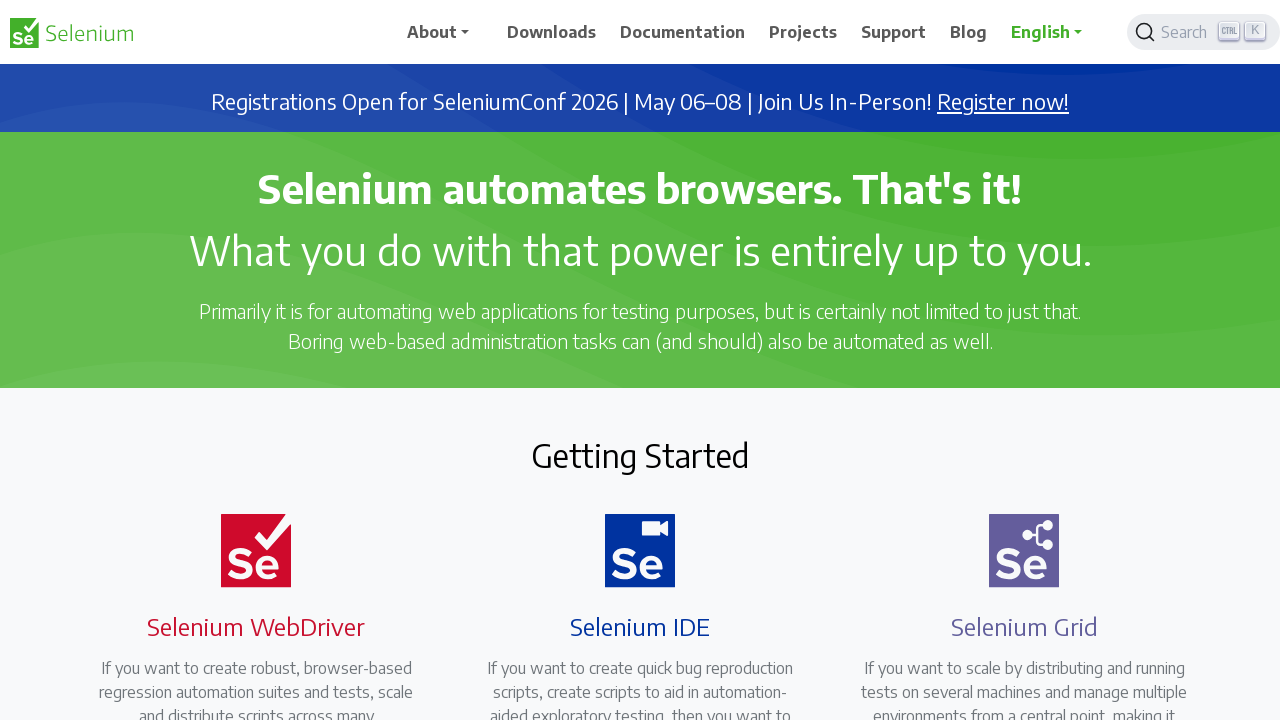

Retrieved href attribute from link: https://opencollective.com/selenium
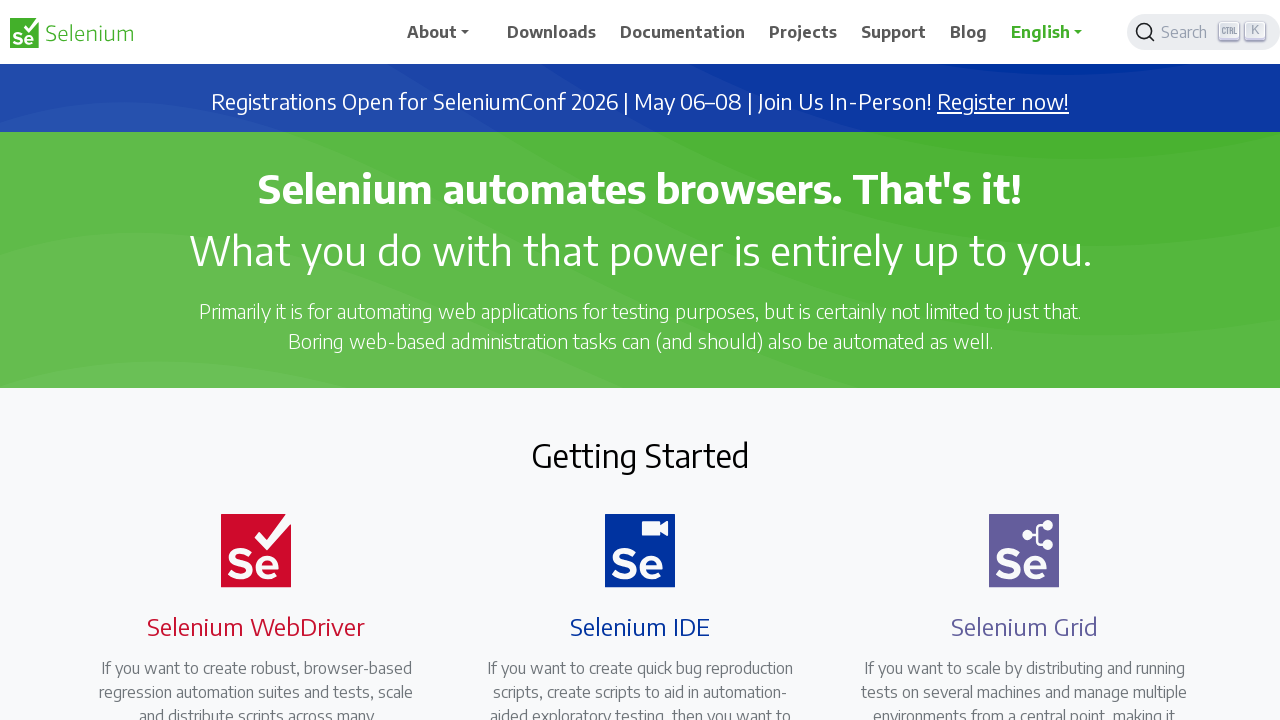

Clicked link with modifier to open in new tab: https://opencollective.com/selenium at (687, 409) on a[target='_blank'] >> nth=1
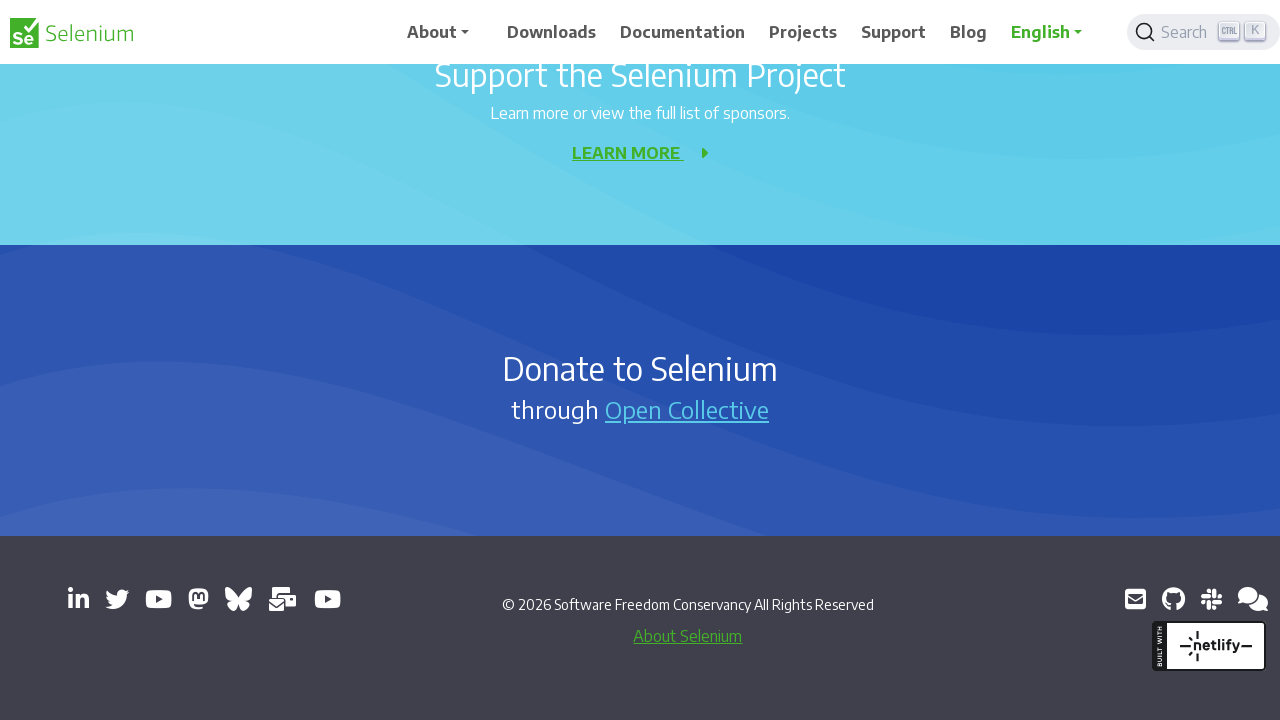

New page/window opened and added to list (URL: chrome-error://chromewebdata/)
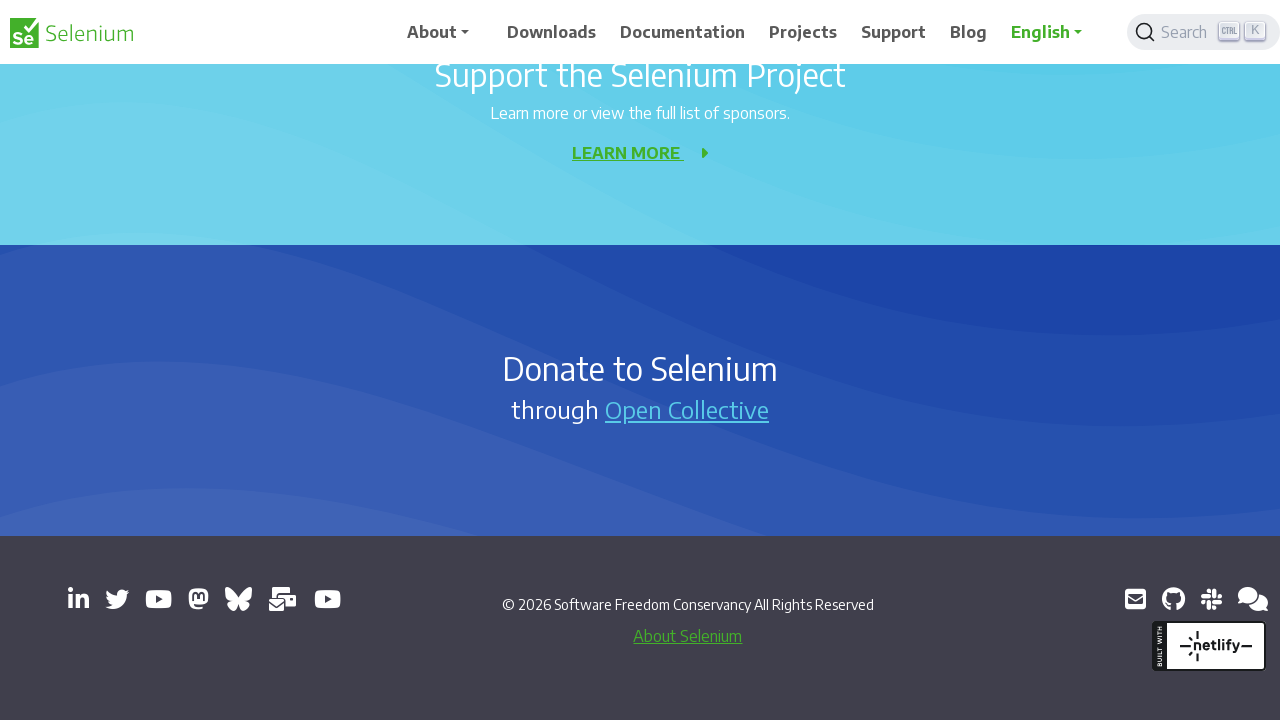

Retrieved href attribute from link: https://www.linkedin.com/company/4826427/
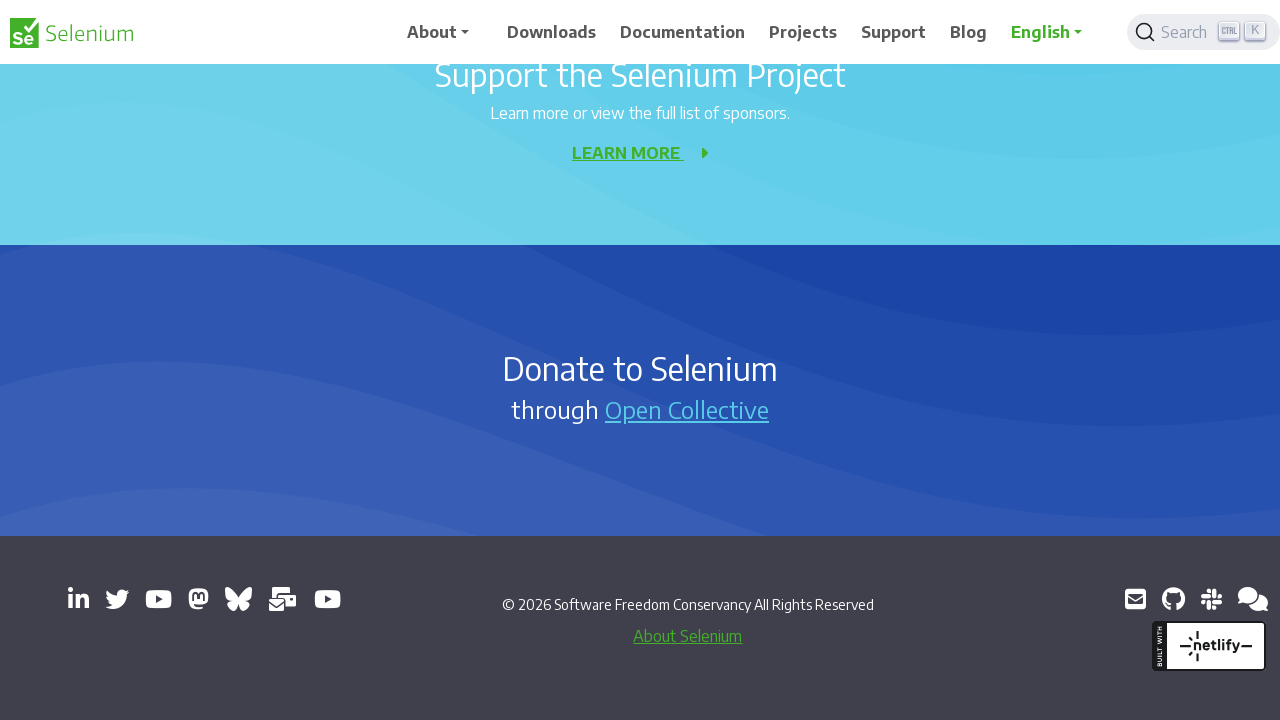

Clicked link with modifier to open in new tab: https://www.linkedin.com/company/4826427/ at (78, 599) on a[target='_blank'] >> nth=2
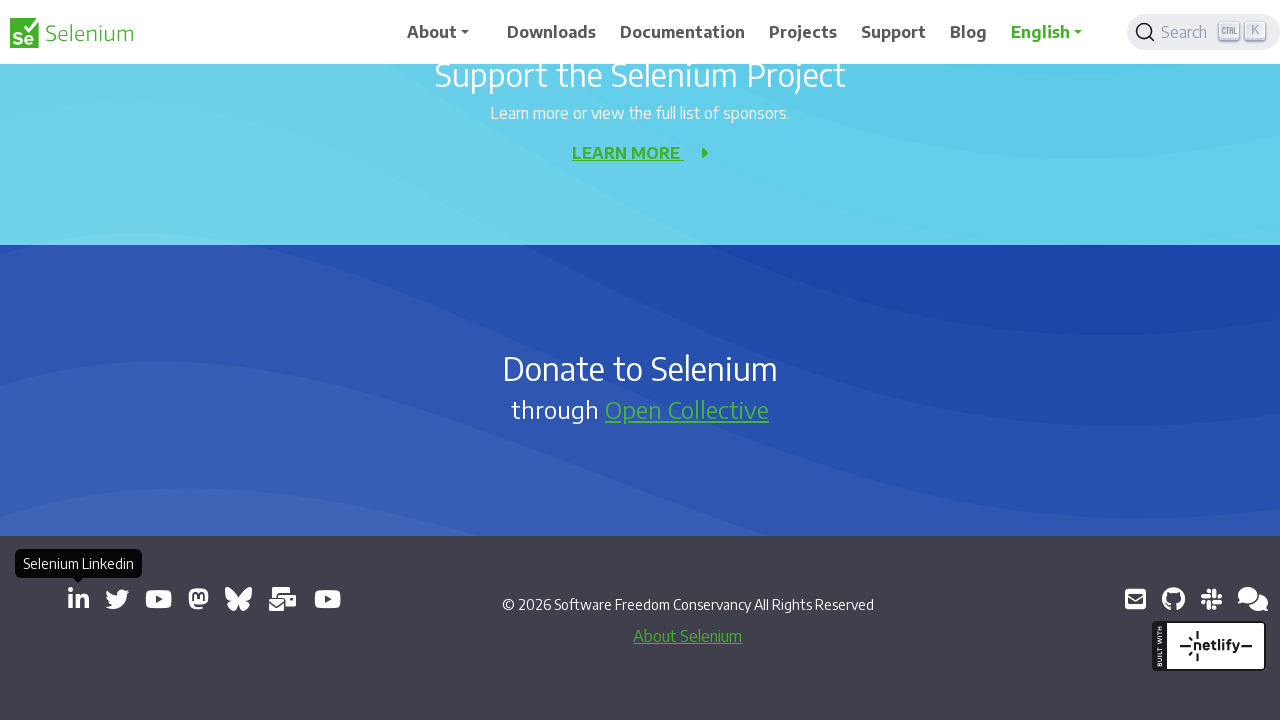

New page/window opened and added to list (URL: chrome-error://chromewebdata/)
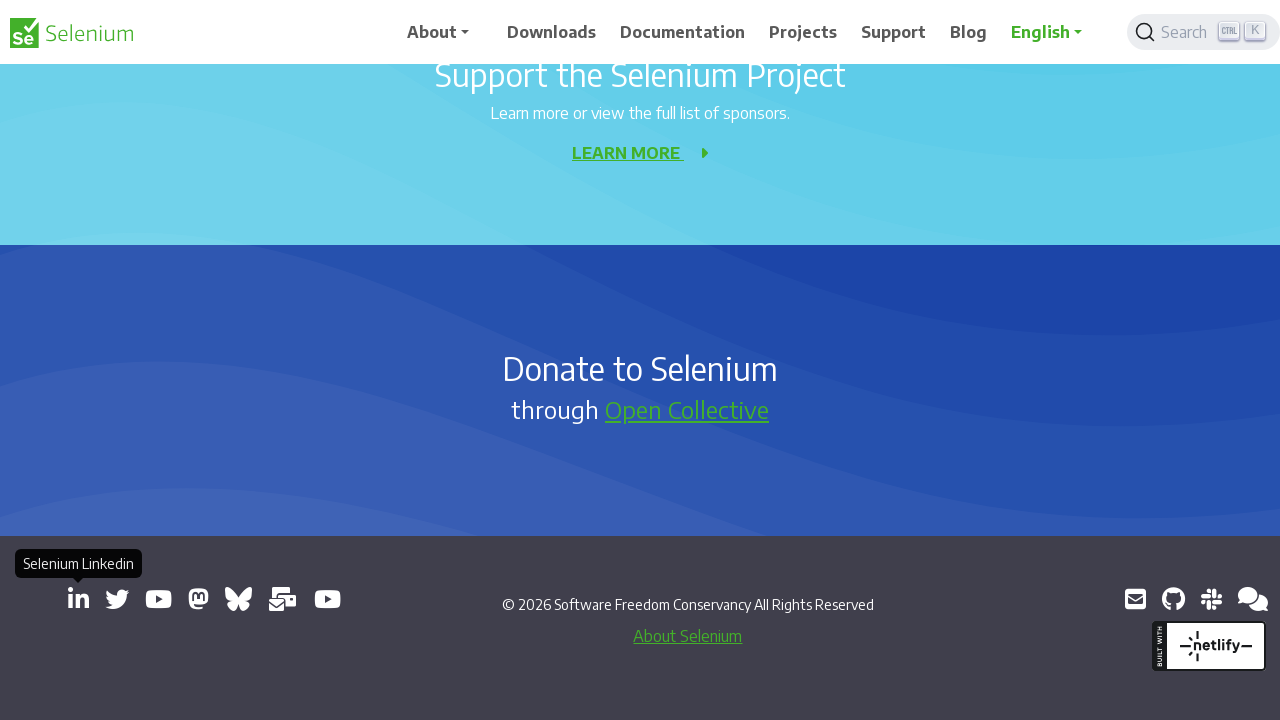

Retrieved href attribute from link: https://x.com/SeleniumHQ
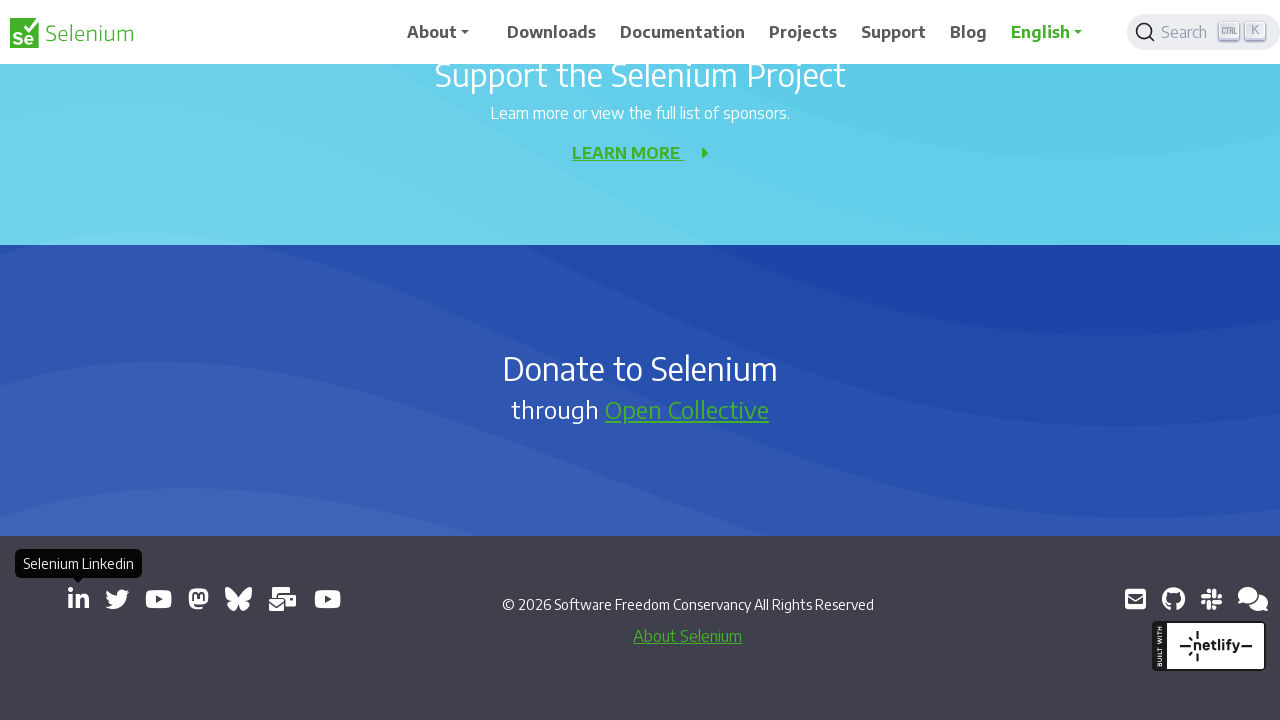

Clicked link with modifier to open in new tab: https://x.com/SeleniumHQ at (117, 599) on a[target='_blank'] >> nth=3
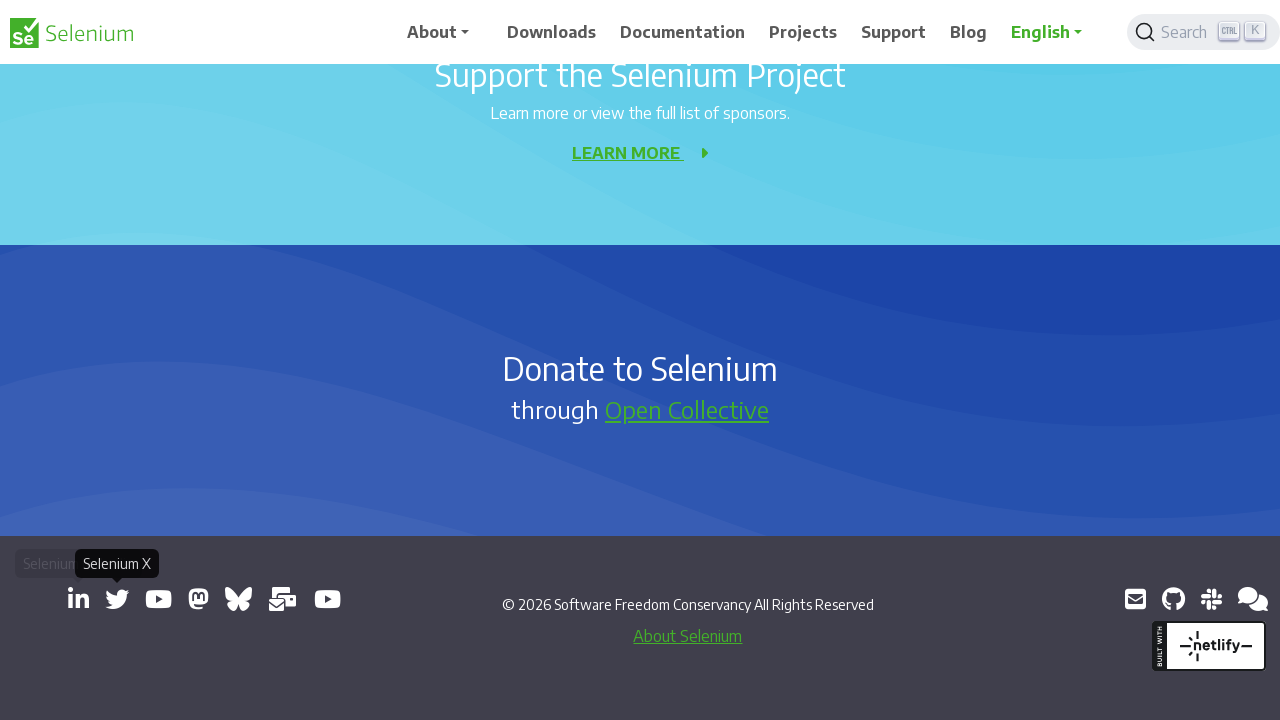

New page/window opened and added to list (URL: chrome-error://chromewebdata/)
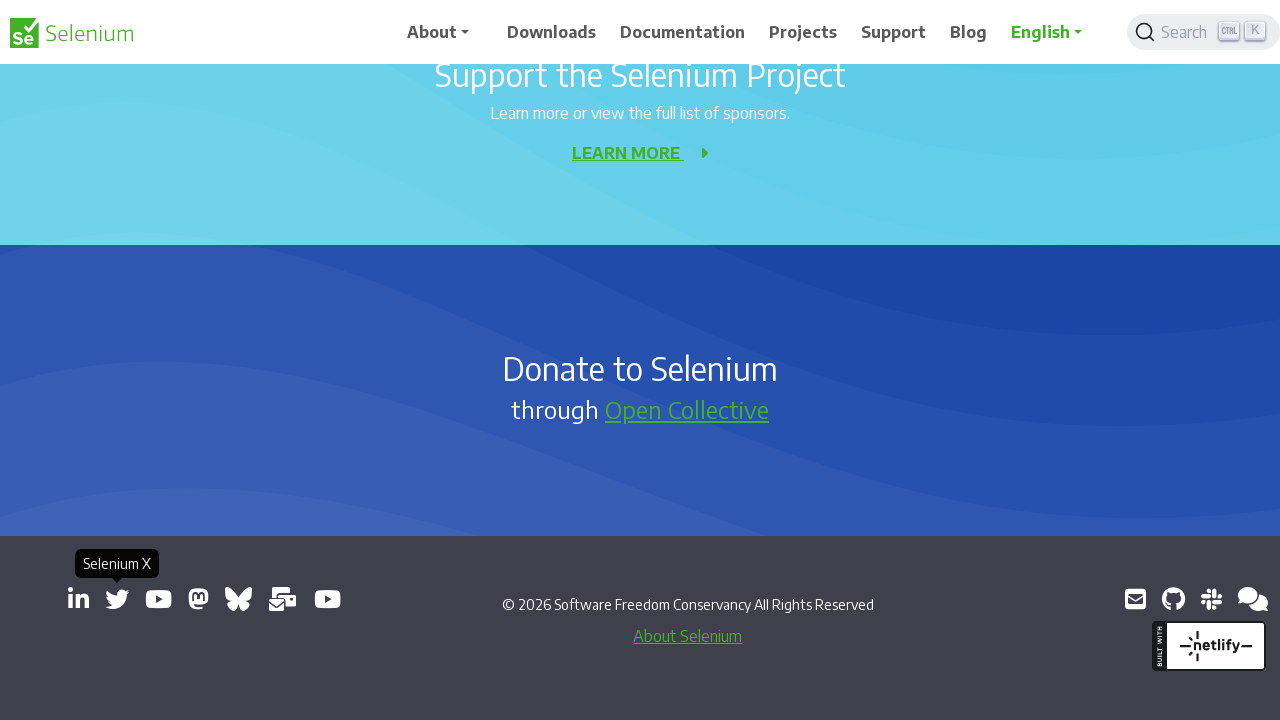

Retrieved href attribute from link: https://www.youtube.com/@SeleniumHQProject/
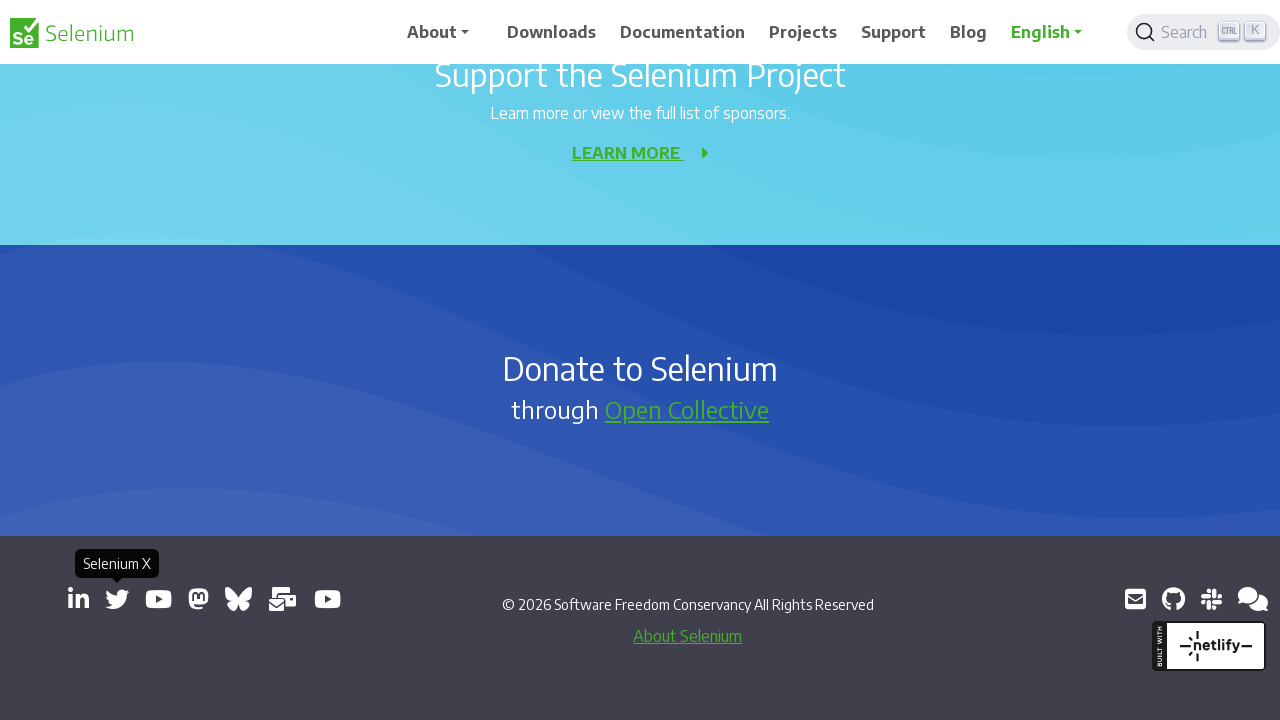

Clicked link with modifier to open in new tab: https://www.youtube.com/@SeleniumHQProject/ at (158, 599) on a[target='_blank'] >> nth=4
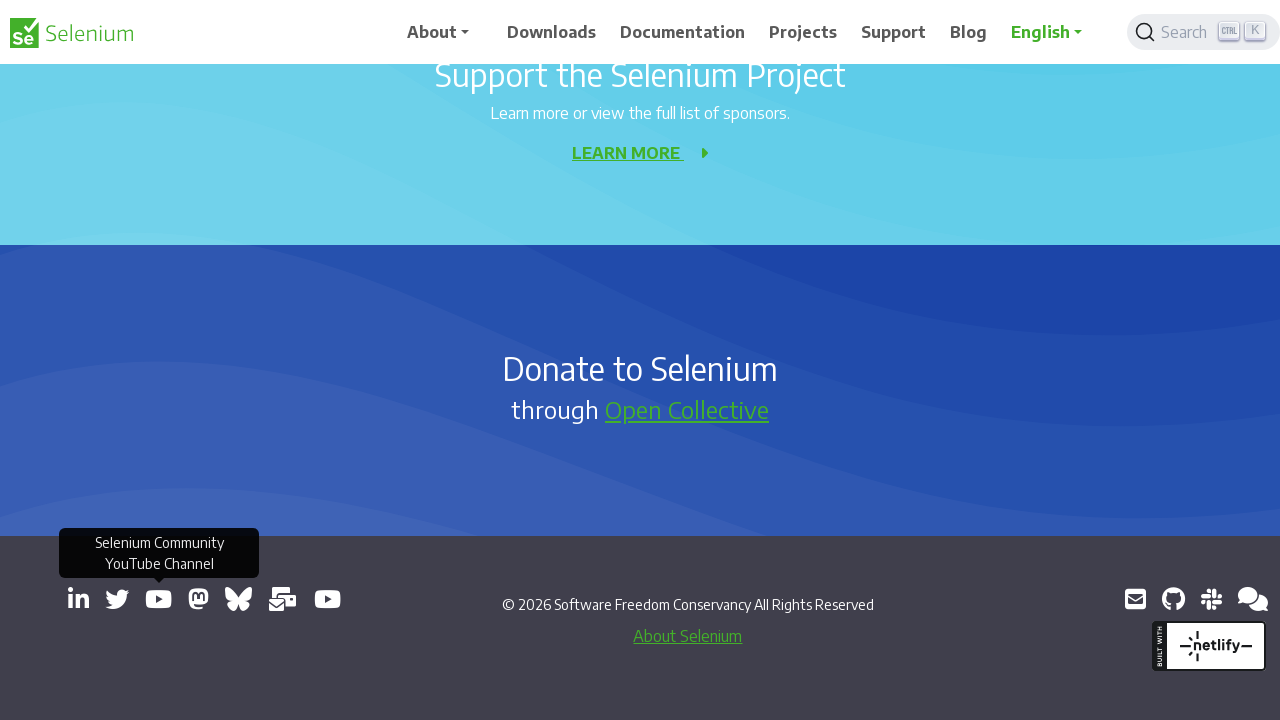

New page/window opened and added to list (URL: https://www.youtube.com/@SeleniumHQProject/)
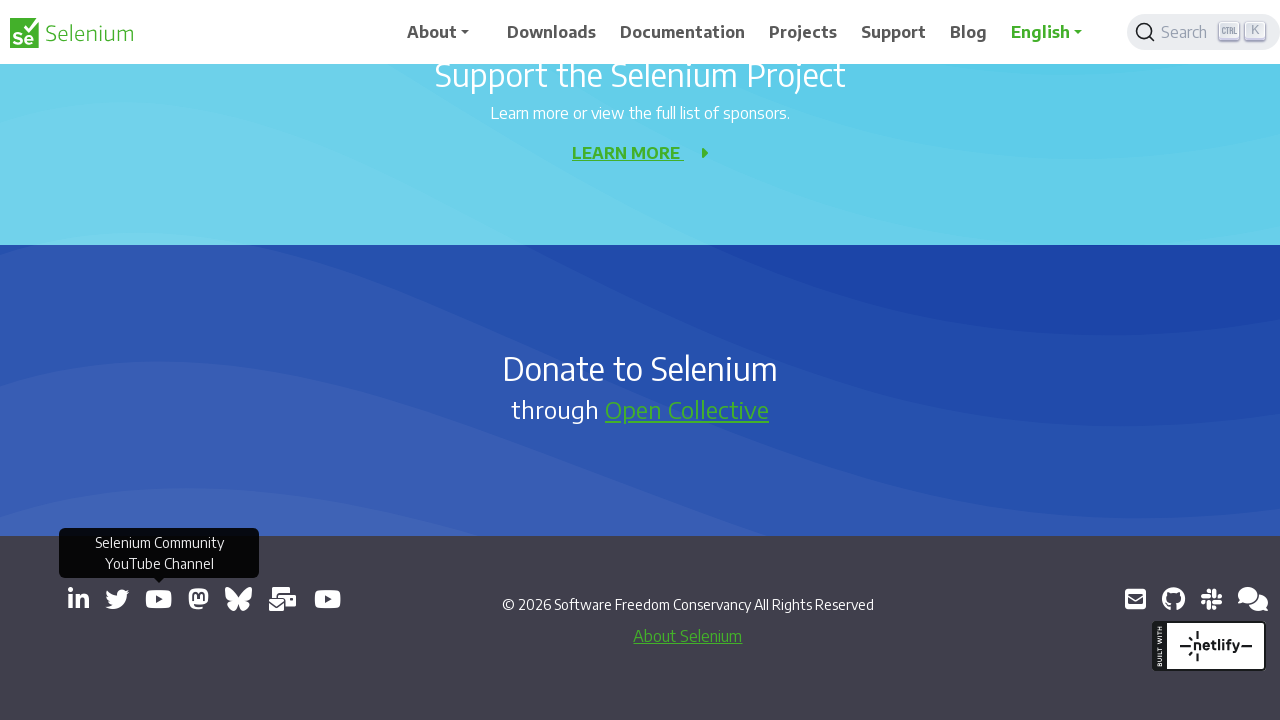

Retrieved href attribute from link: https://mastodon.social/@seleniumHQ@fosstodon.org
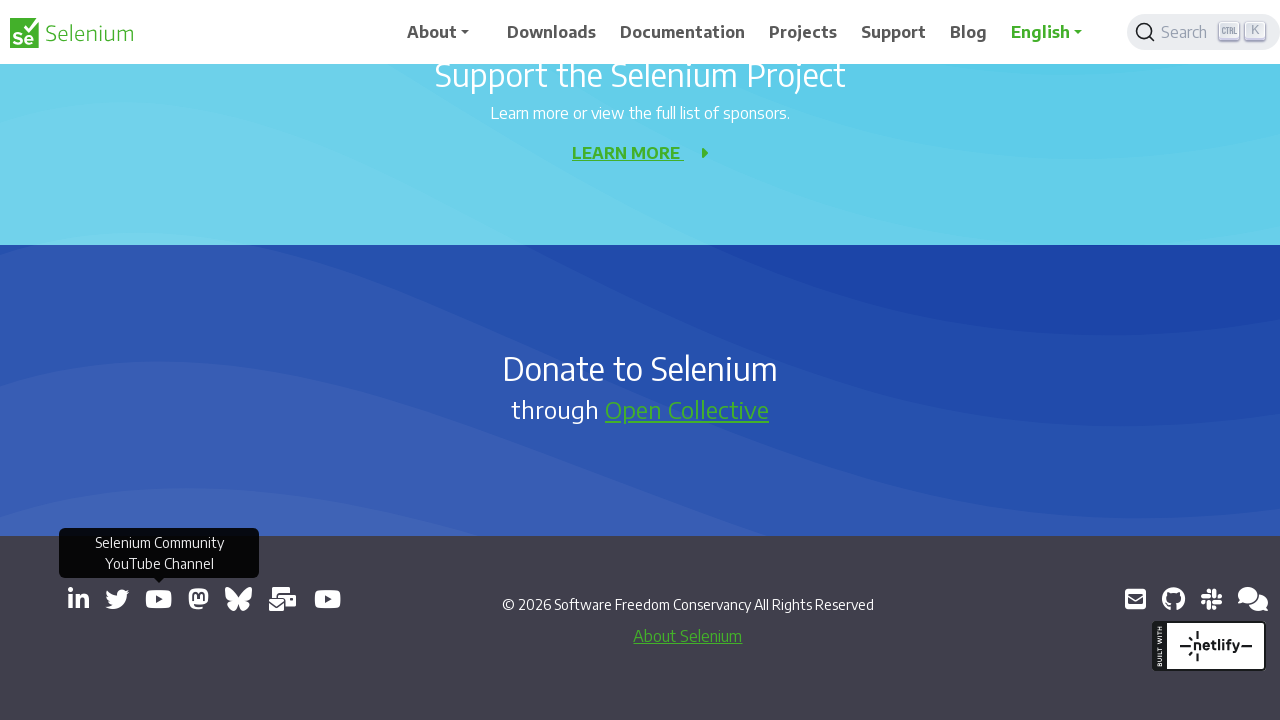

Clicked link with modifier to open in new tab: https://mastodon.social/@seleniumHQ@fosstodon.org at (198, 599) on a[target='_blank'] >> nth=5
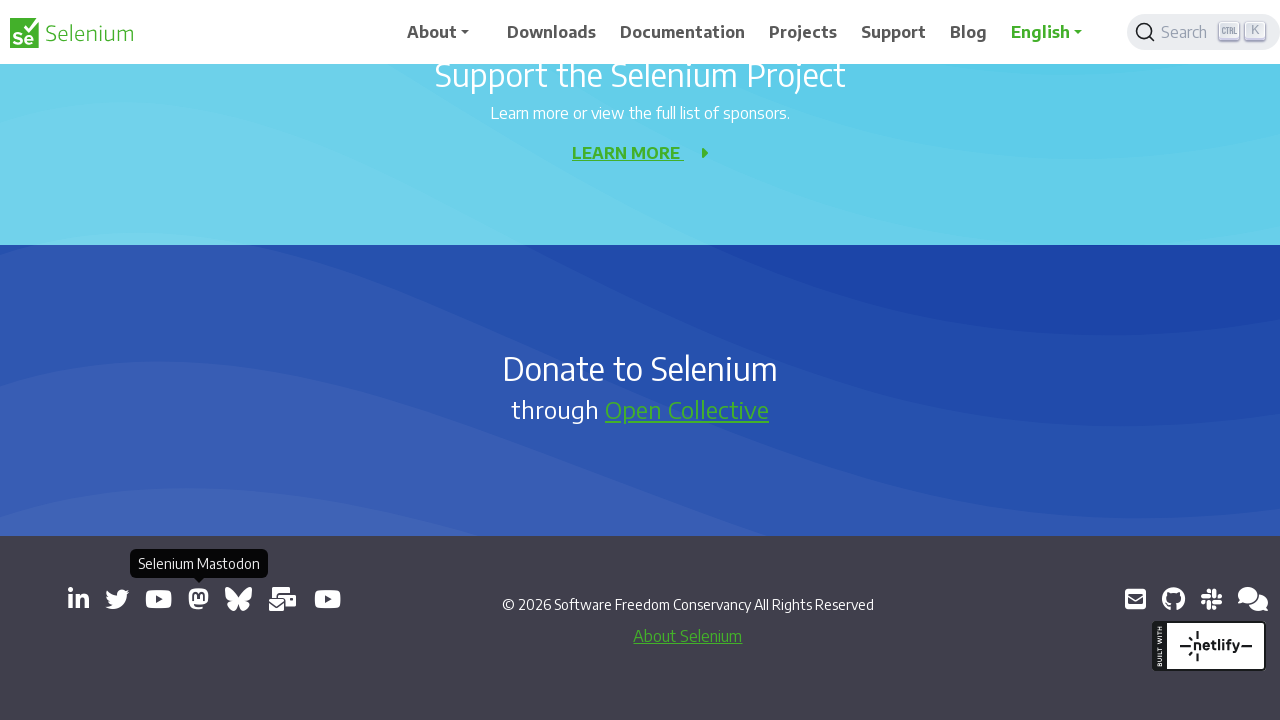

New page/window opened and added to list (URL: https://mastodon.social/redirect/accounts/110869641967823055)
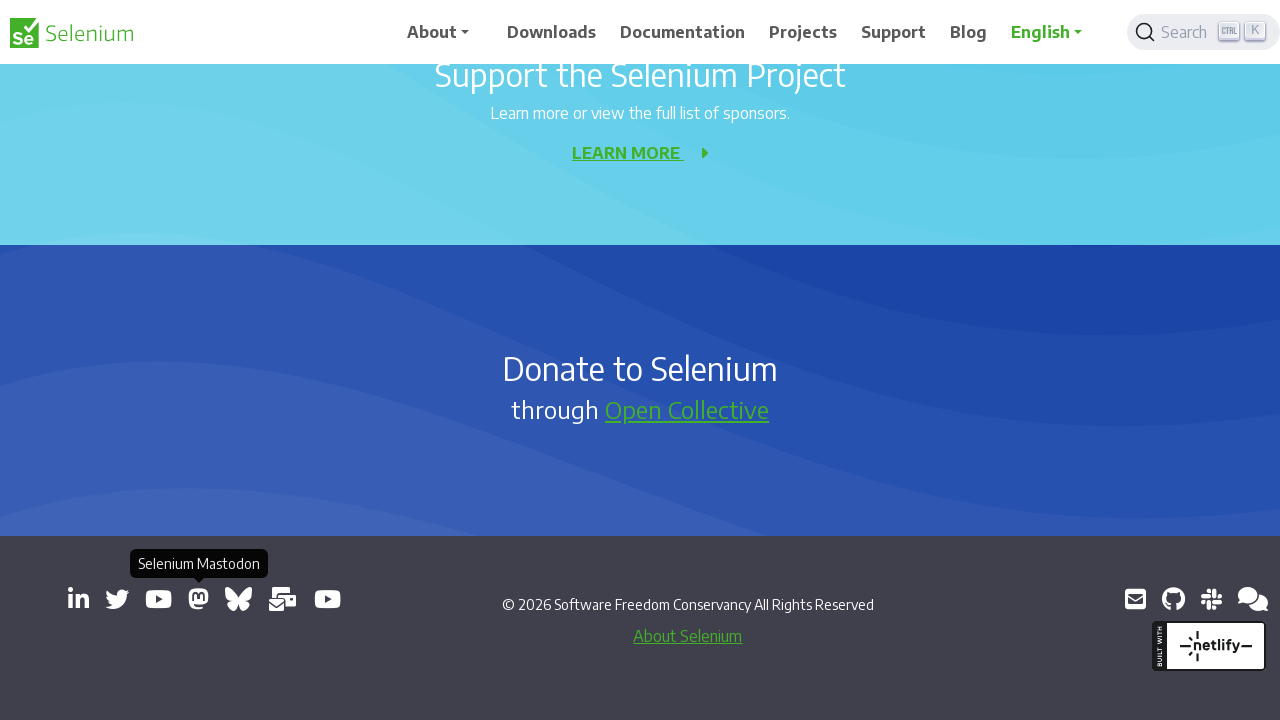

Retrieved href attribute from link: https://bsky.app/profile/seleniumconf.bsky.social
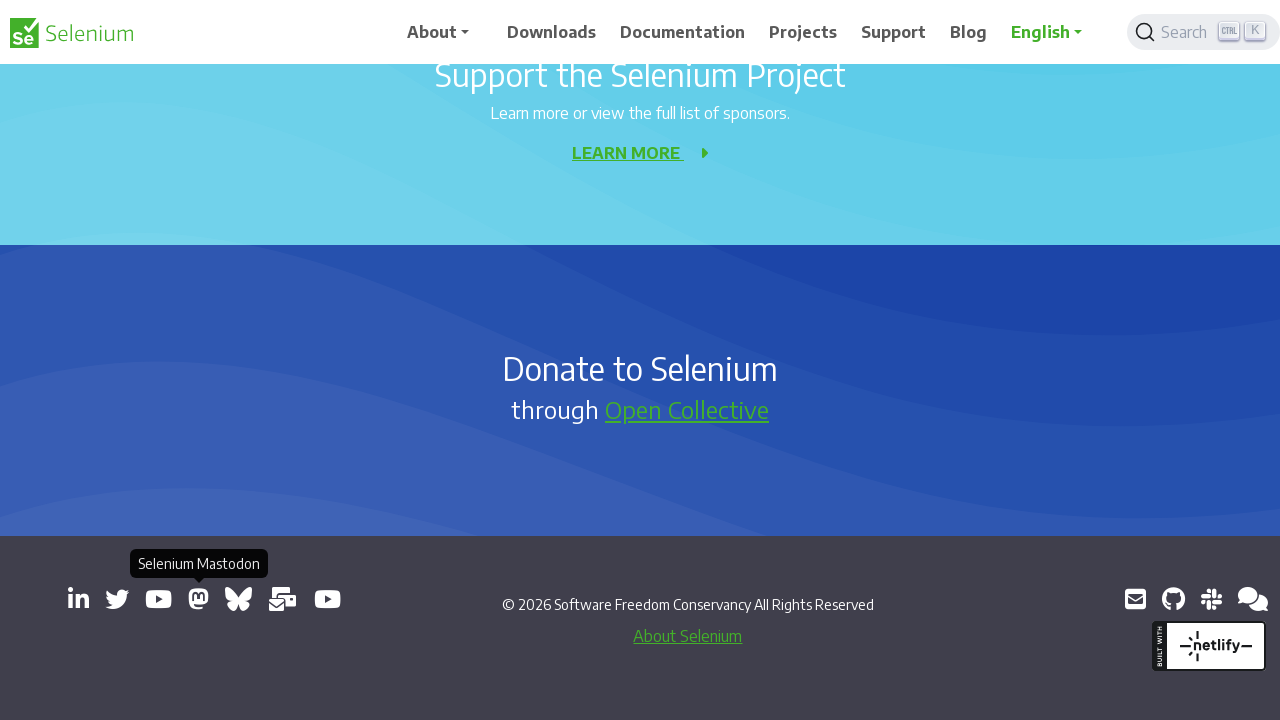

Clicked link with modifier to open in new tab: https://bsky.app/profile/seleniumconf.bsky.social at (238, 599) on a[target='_blank'] >> nth=6
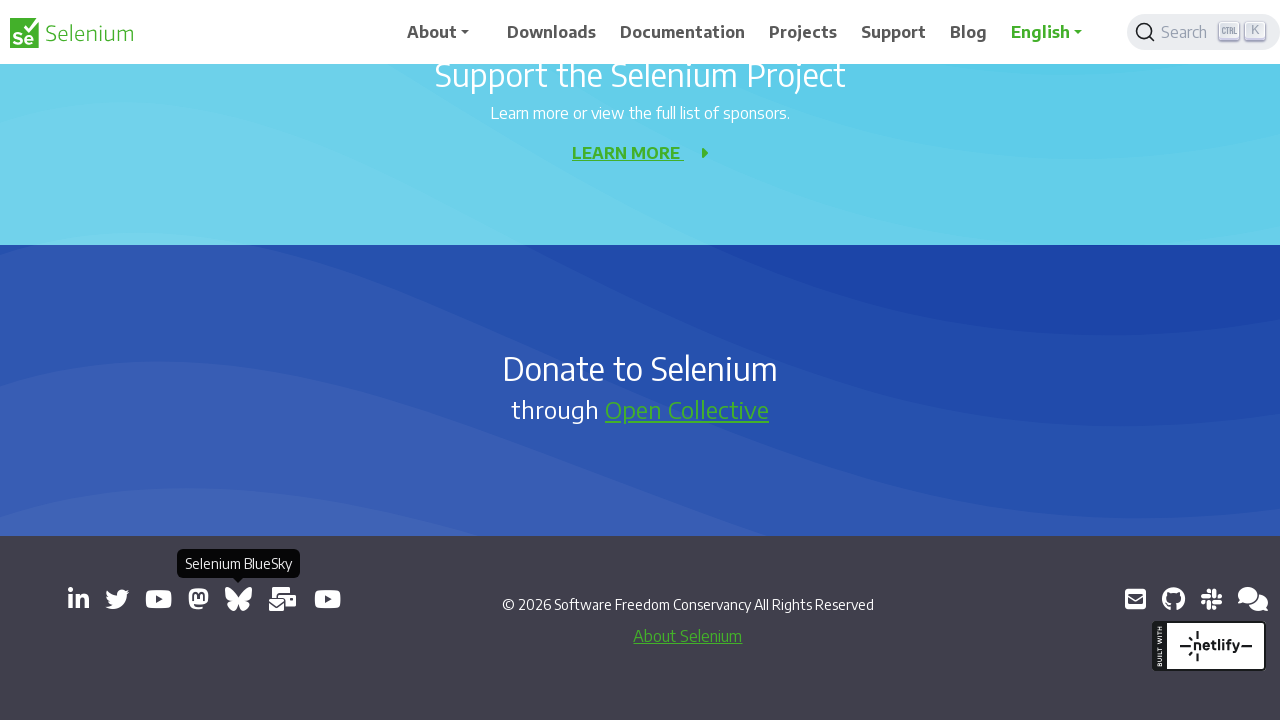

New page/window opened and added to list (URL: https://bsky.app/profile/seleniumconf.bsky.social)
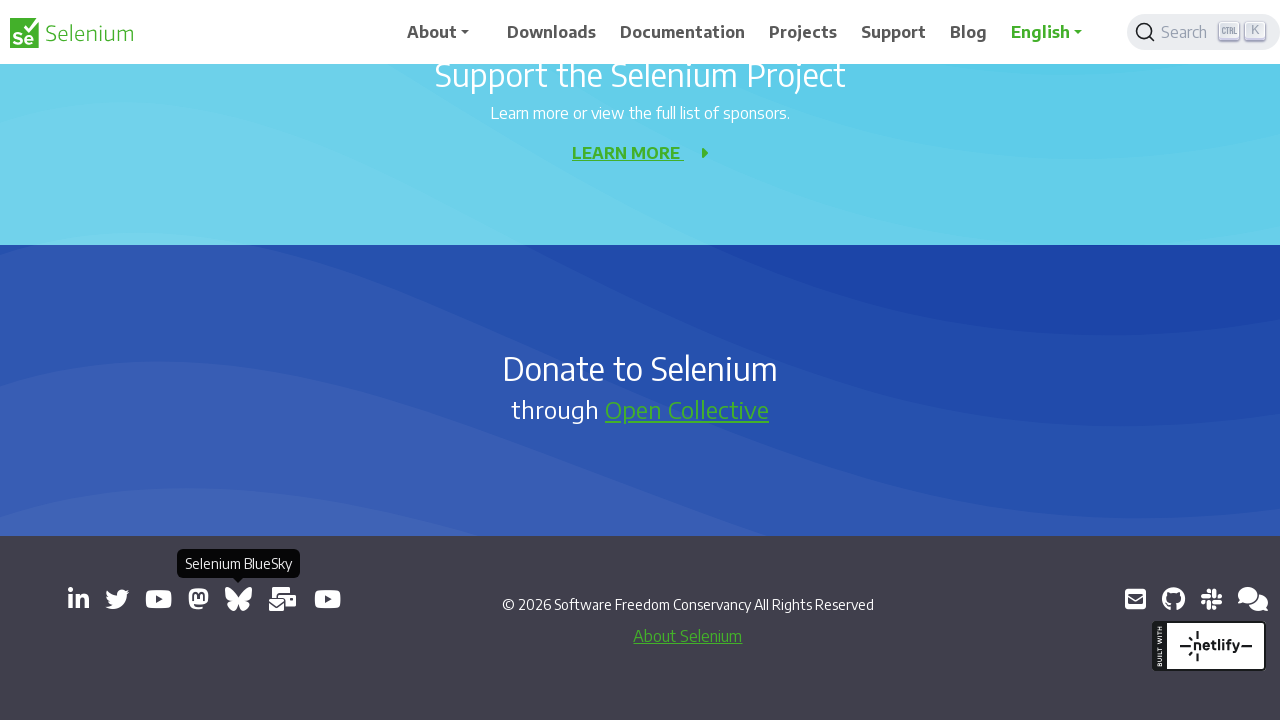

Retrieved href attribute from link: https://groups.google.com/group/selenium-users
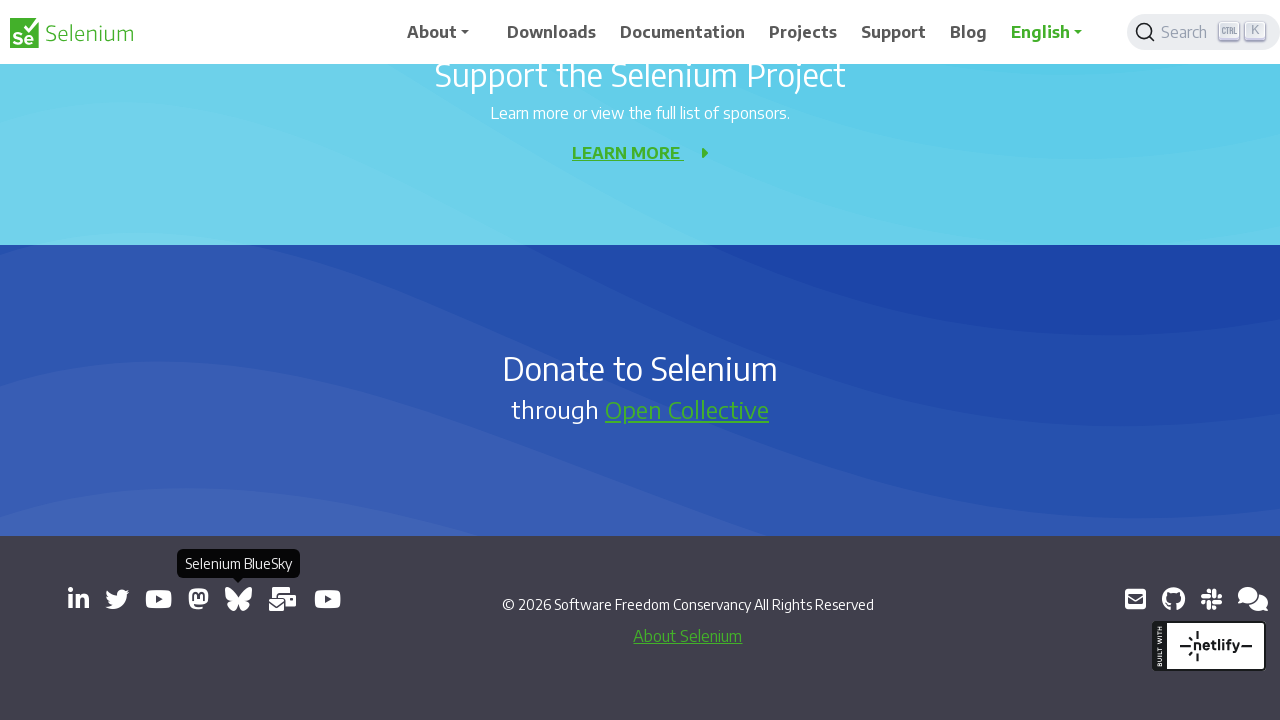

Clicked link with modifier to open in new tab: https://groups.google.com/group/selenium-users at (283, 599) on a[target='_blank'] >> nth=7
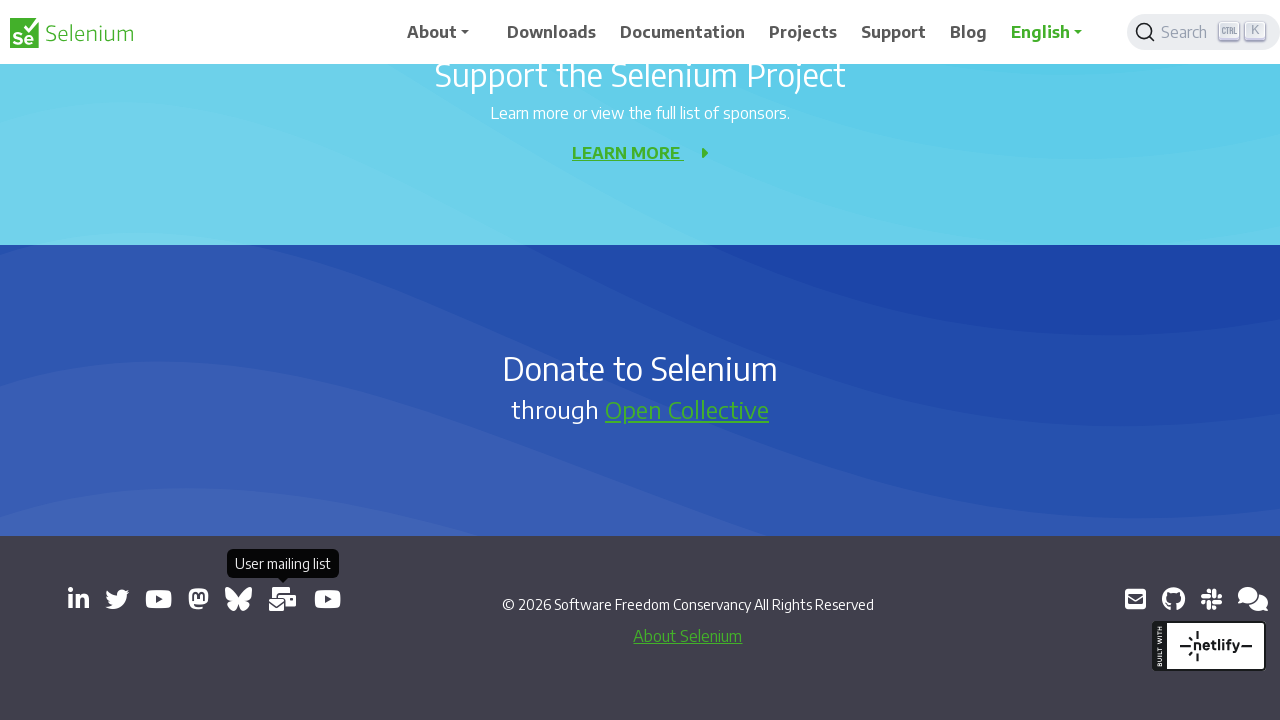

New page/window opened and added to list (URL: https://groups.google.com/g/selenium-users)
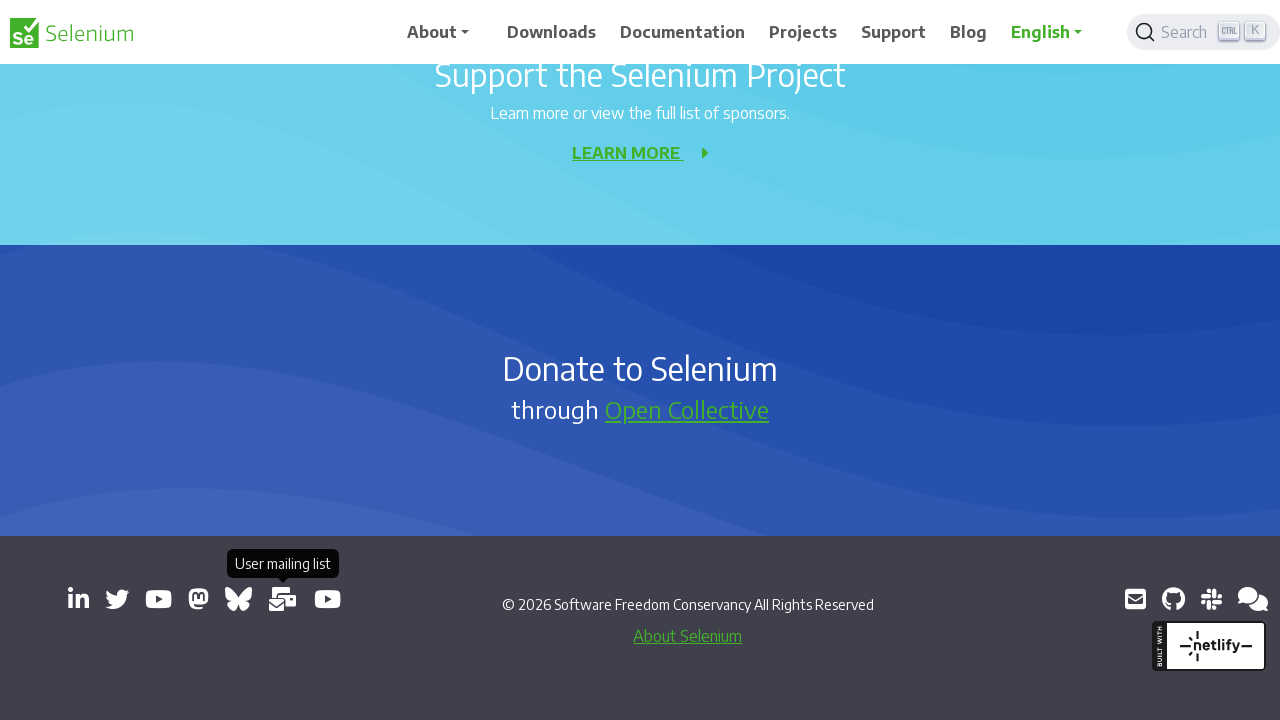

Retrieved href attribute from link: https://www.youtube.com/channel/UCbDlgX_613xNMrDqCe3QNEw
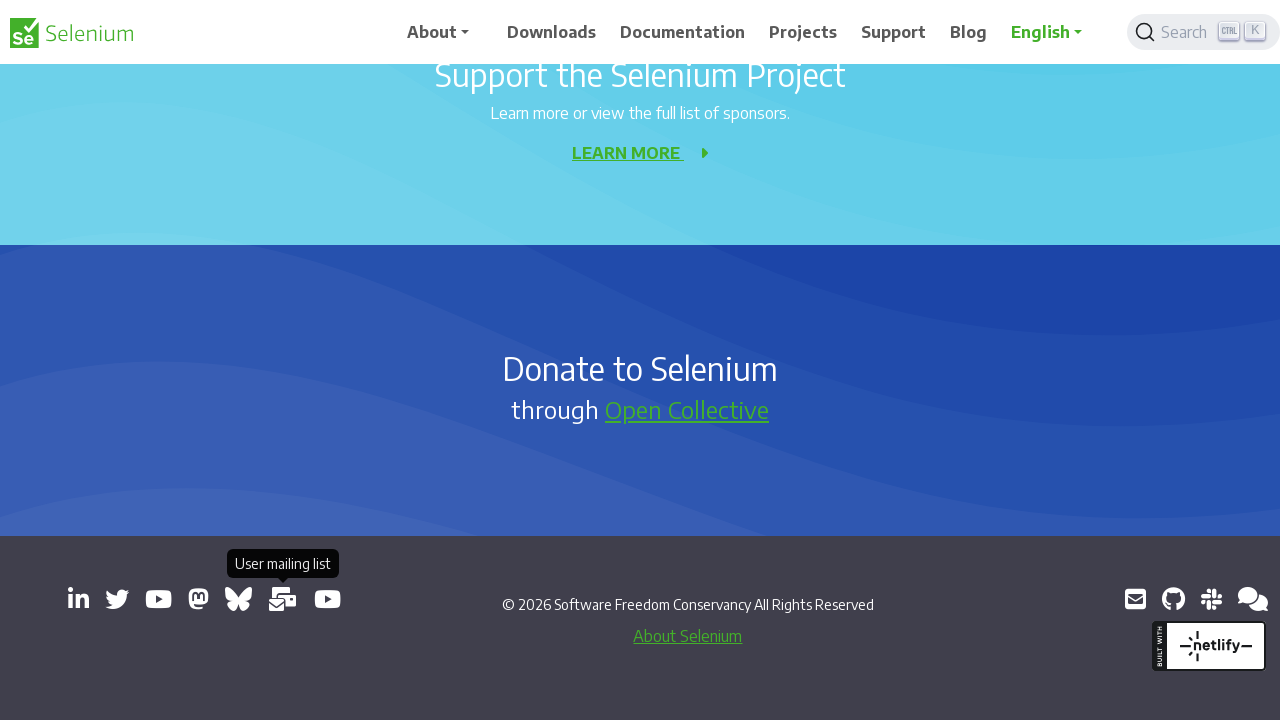

Clicked link with modifier to open in new tab: https://www.youtube.com/channel/UCbDlgX_613xNMrDqCe3QNEw at (328, 599) on a[target='_blank'] >> nth=8
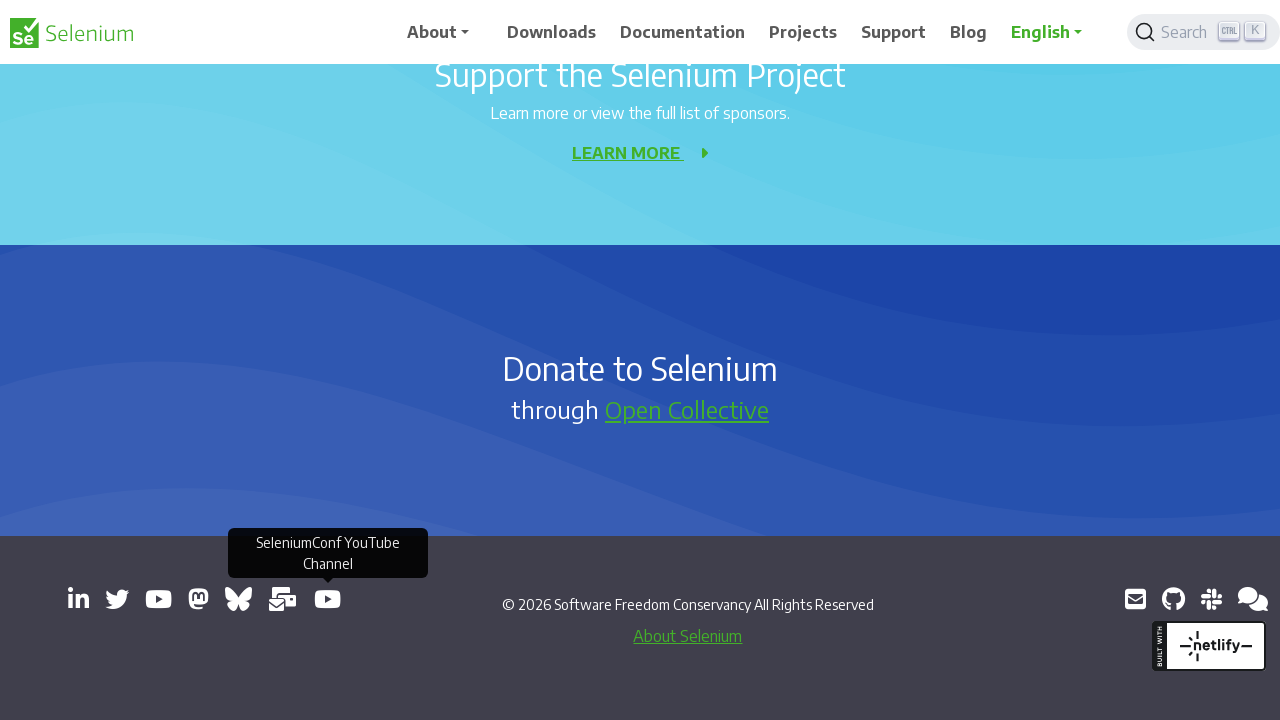

New page/window opened and added to list (URL: https://www.youtube.com/channel/UCbDlgX_613xNMrDqCe3QNEw)
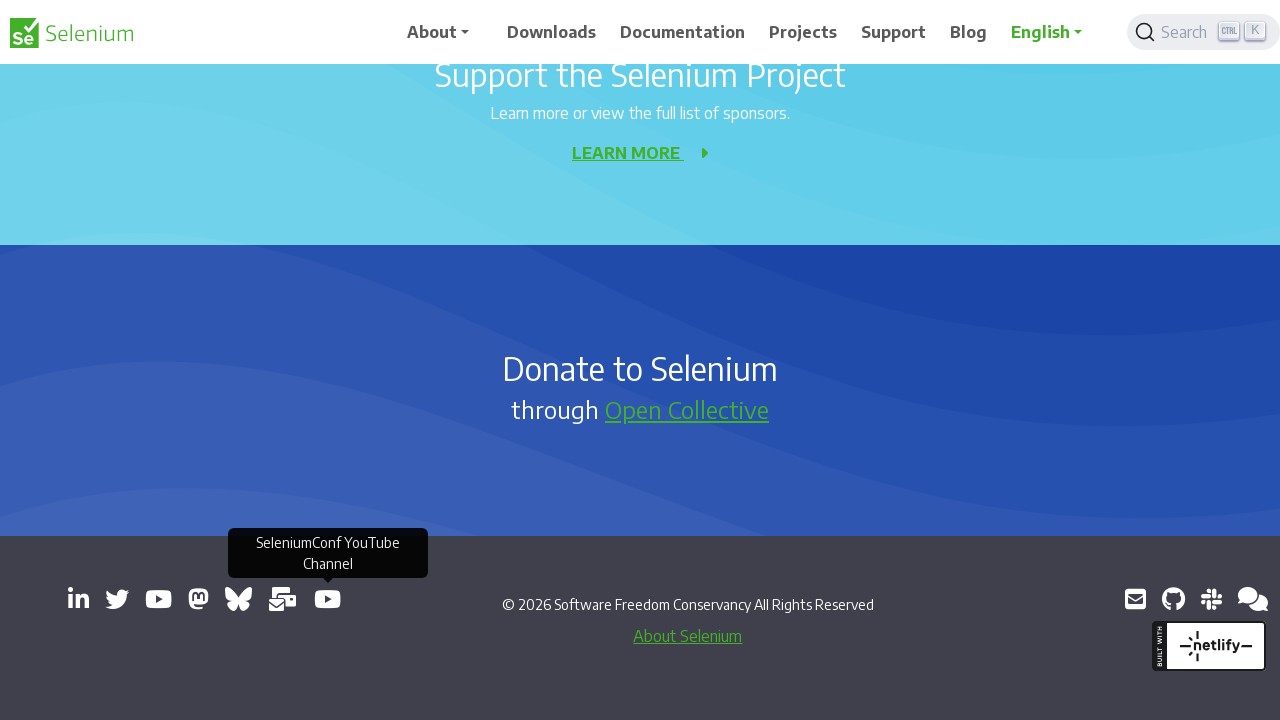

Retrieved href attribute from link: mailto:selenium@sfconservancy.org
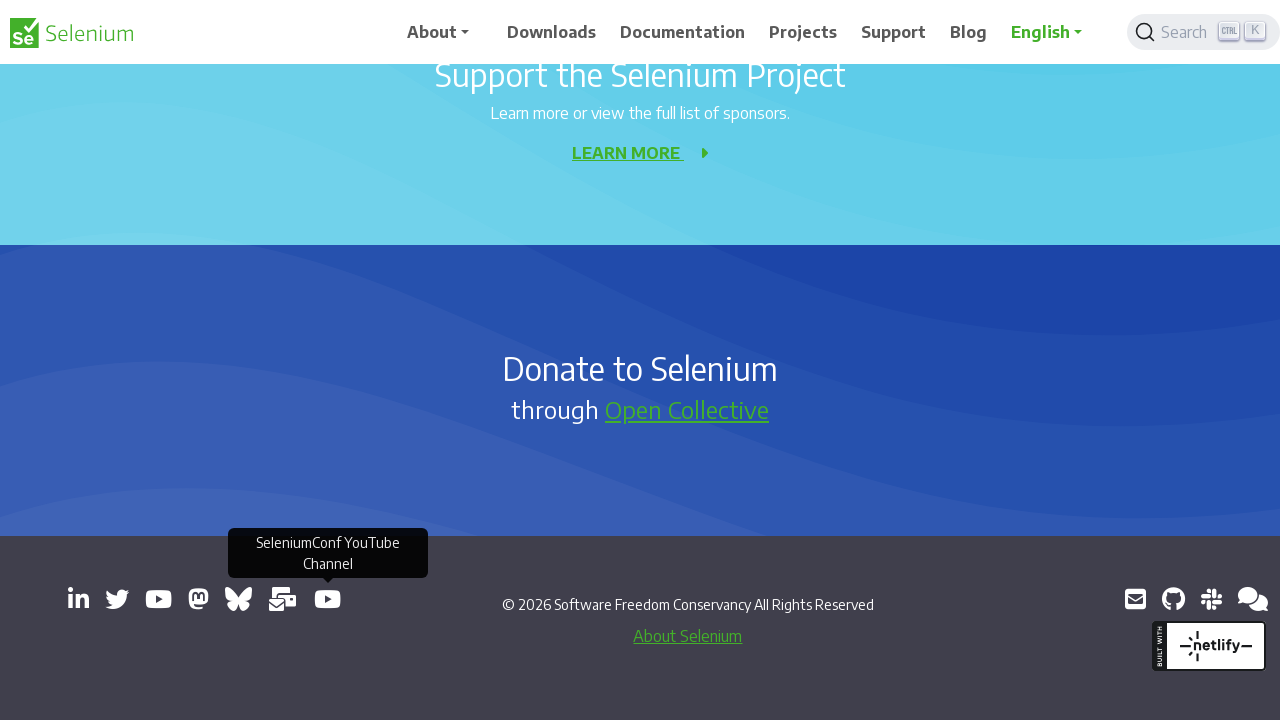

Retrieved href attribute from link: https://github.com/seleniumhq/selenium
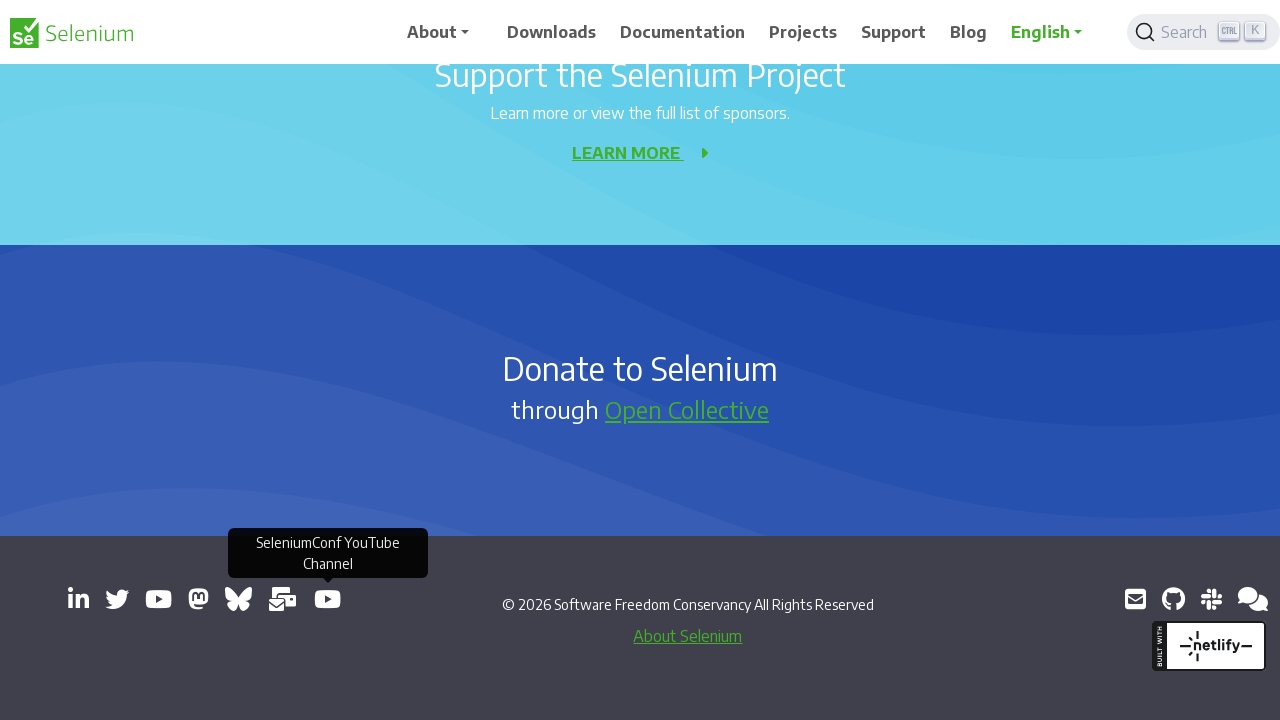

Clicked link with modifier to open in new tab: https://github.com/seleniumhq/selenium at (1173, 599) on a[target='_blank'] >> nth=10
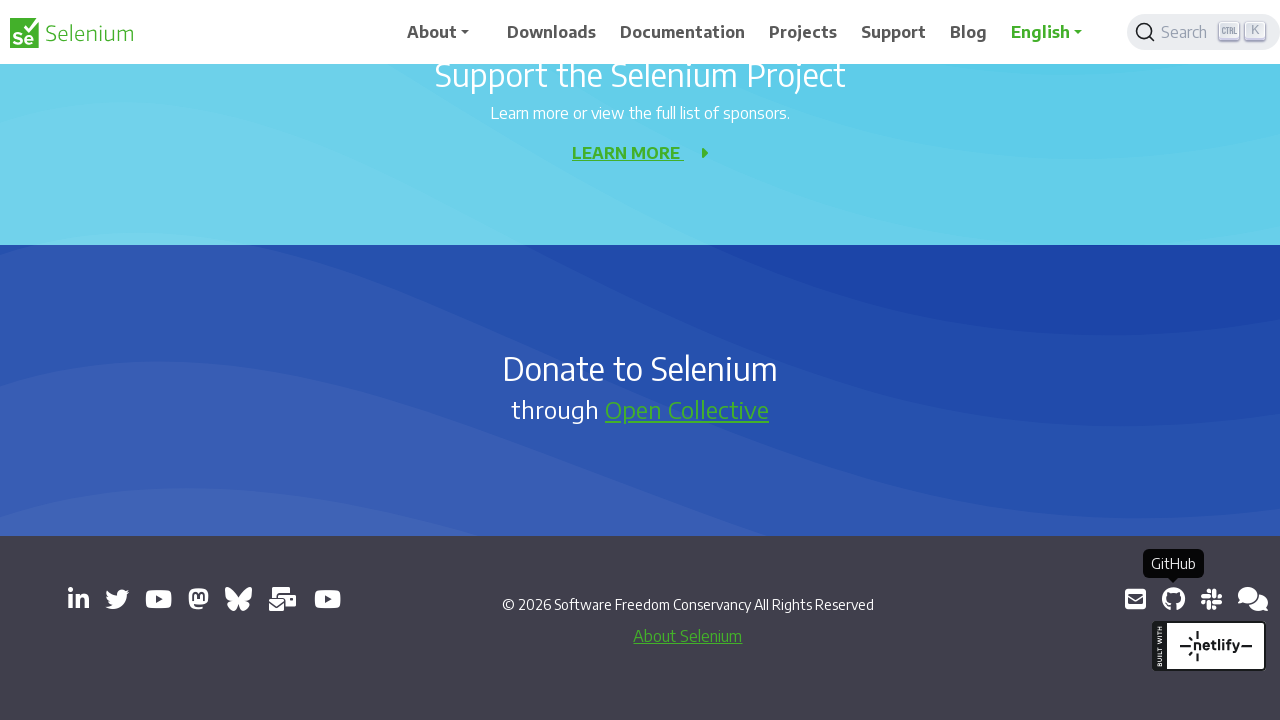

New page/window opened and added to list (URL: https://github.com/seleniumhq/selenium)
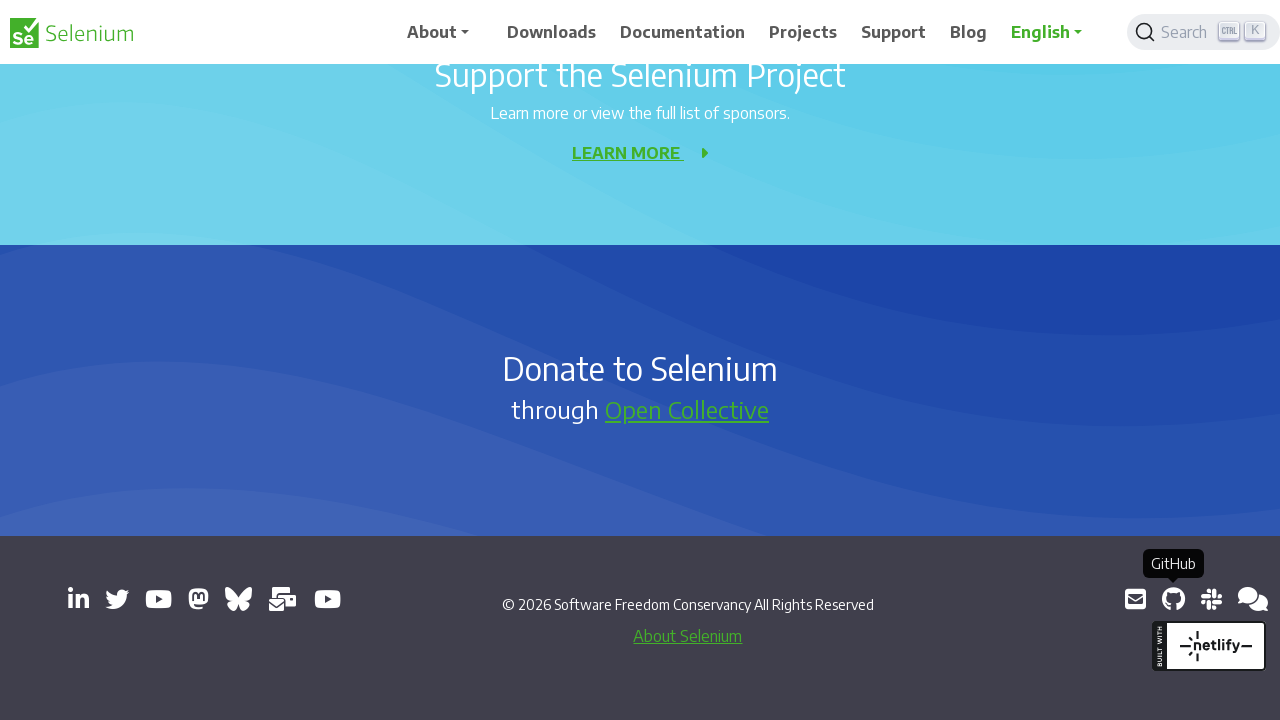

Retrieved href attribute from link: https://inviter.co/seleniumhq
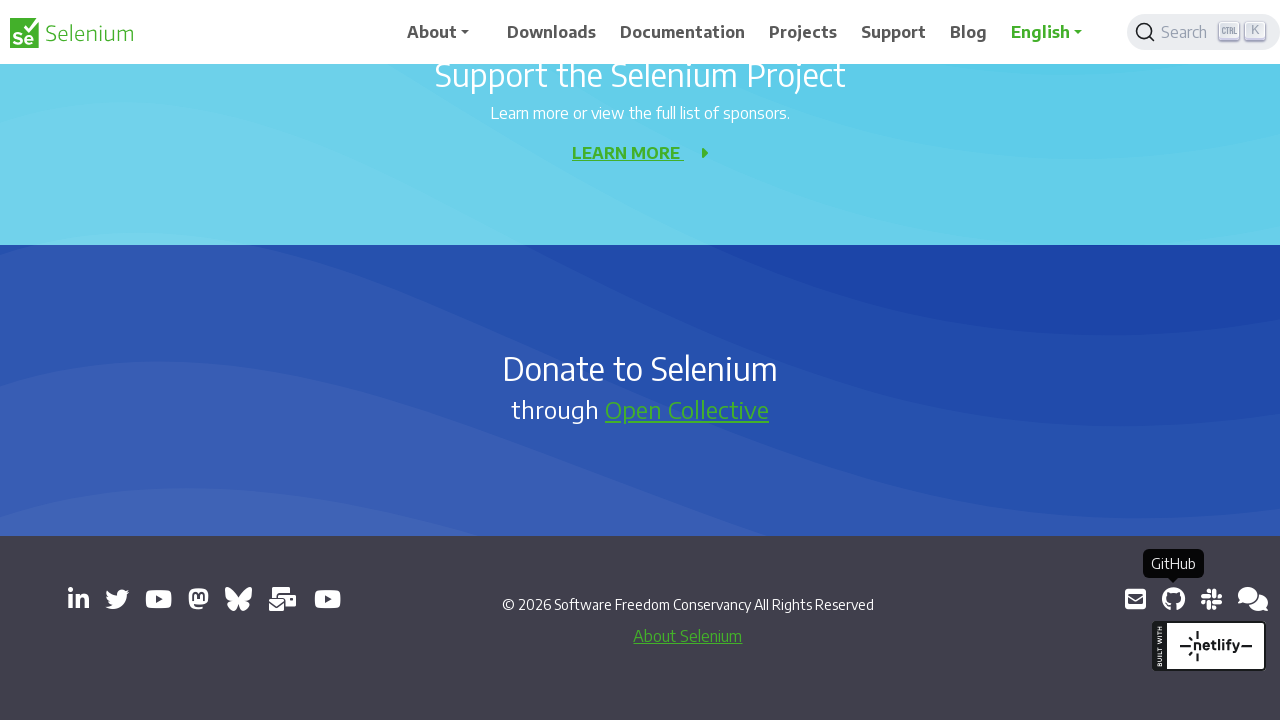

Clicked link with modifier to open in new tab: https://inviter.co/seleniumhq at (1211, 599) on a[target='_blank'] >> nth=11
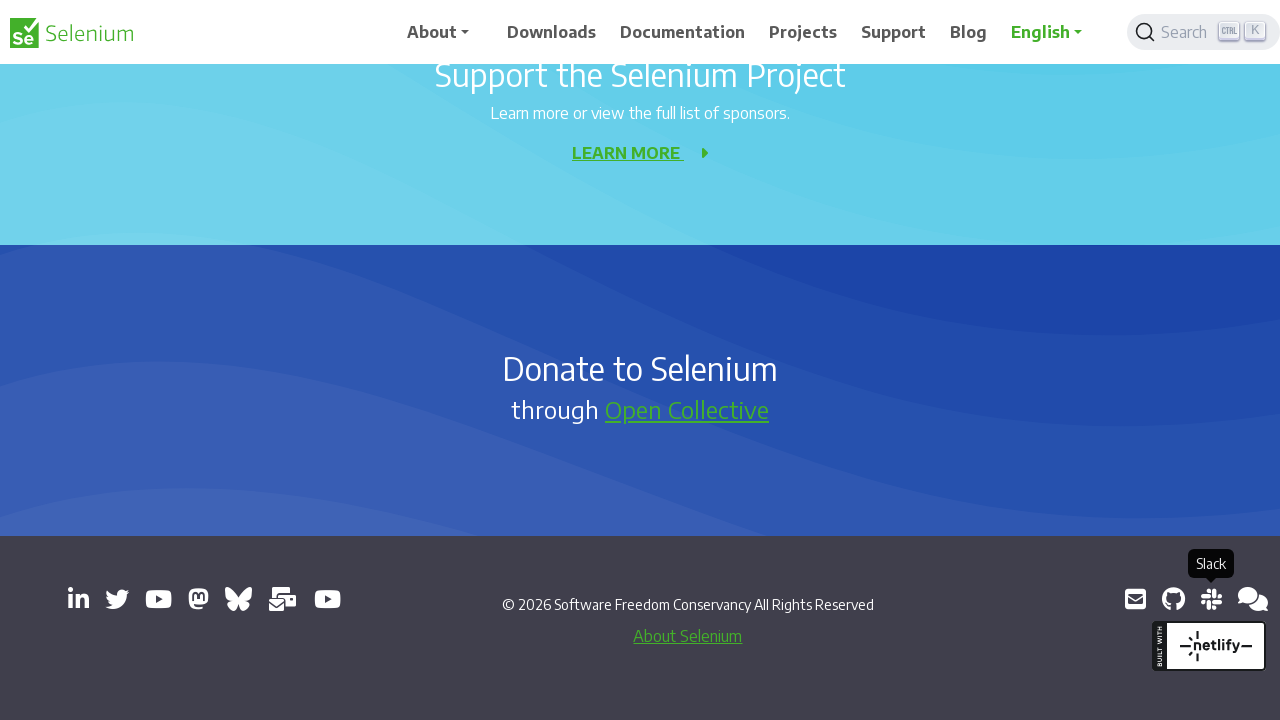

New page/window opened and added to list (URL: https://inviter.co/seleniumhq)
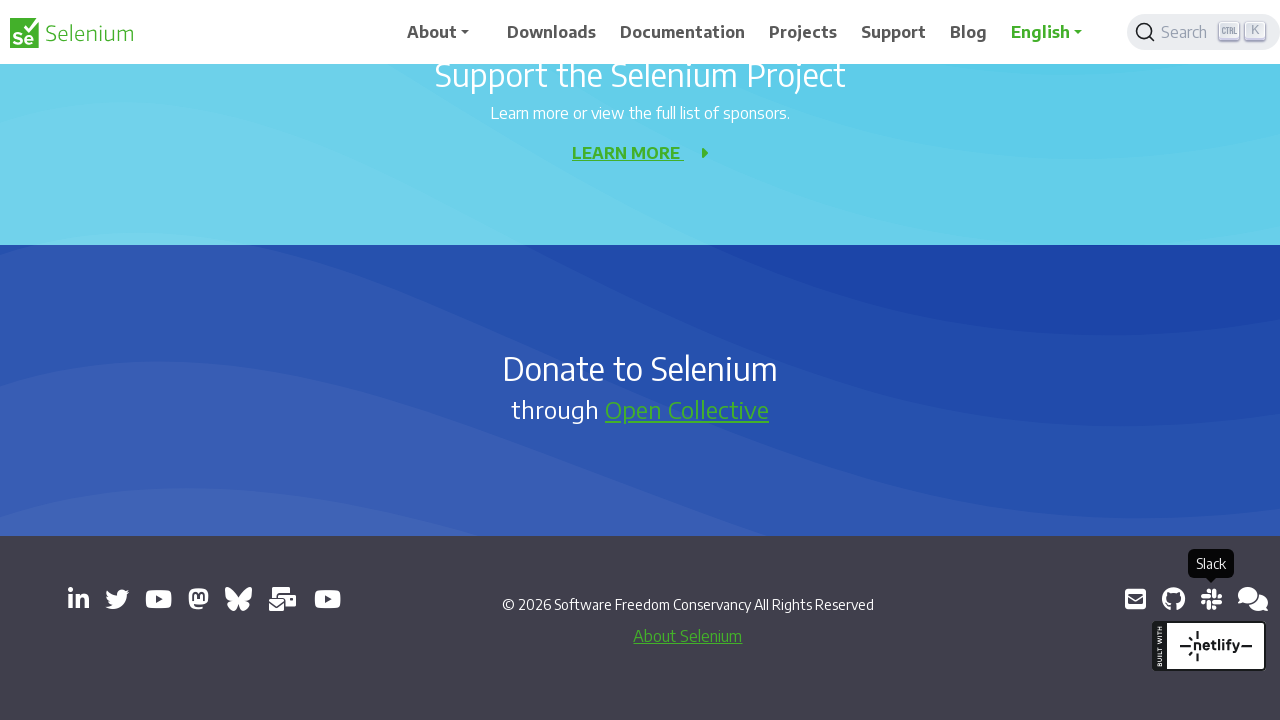

Retrieved href attribute from link: https://web.libera.chat/#selenium
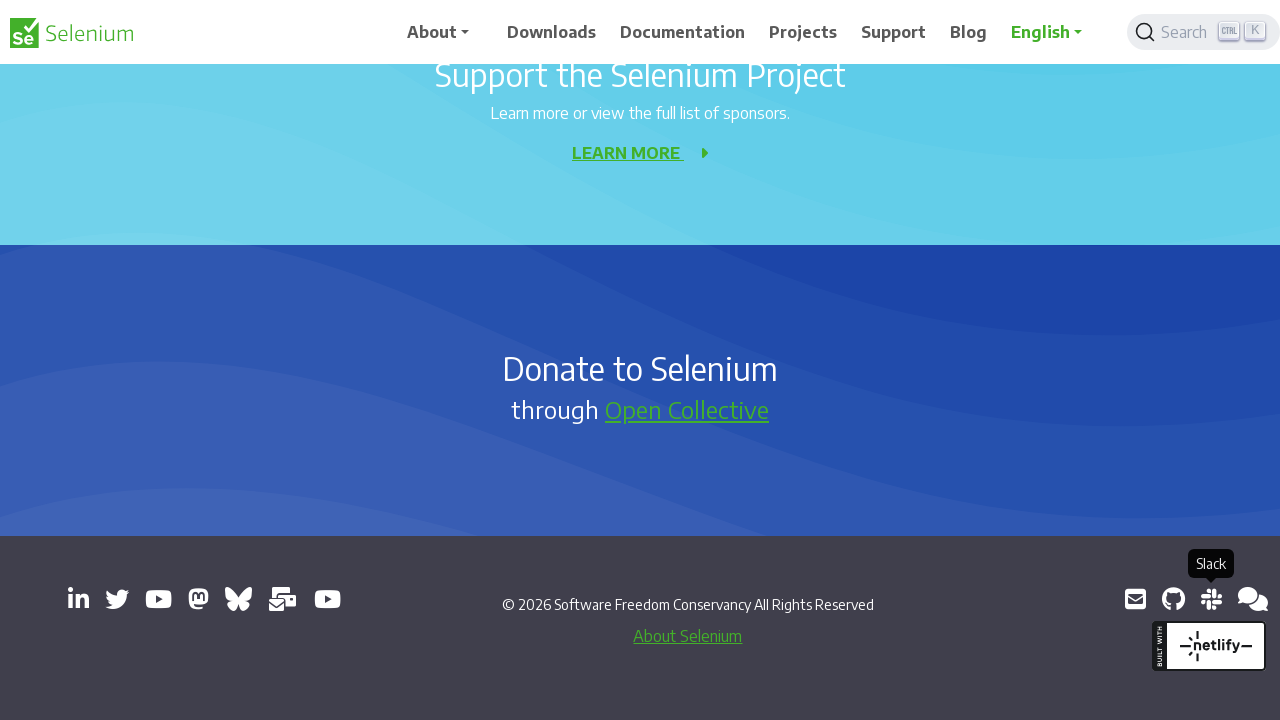

Clicked link with modifier to open in new tab: https://web.libera.chat/#selenium at (1253, 599) on a[target='_blank'] >> nth=12
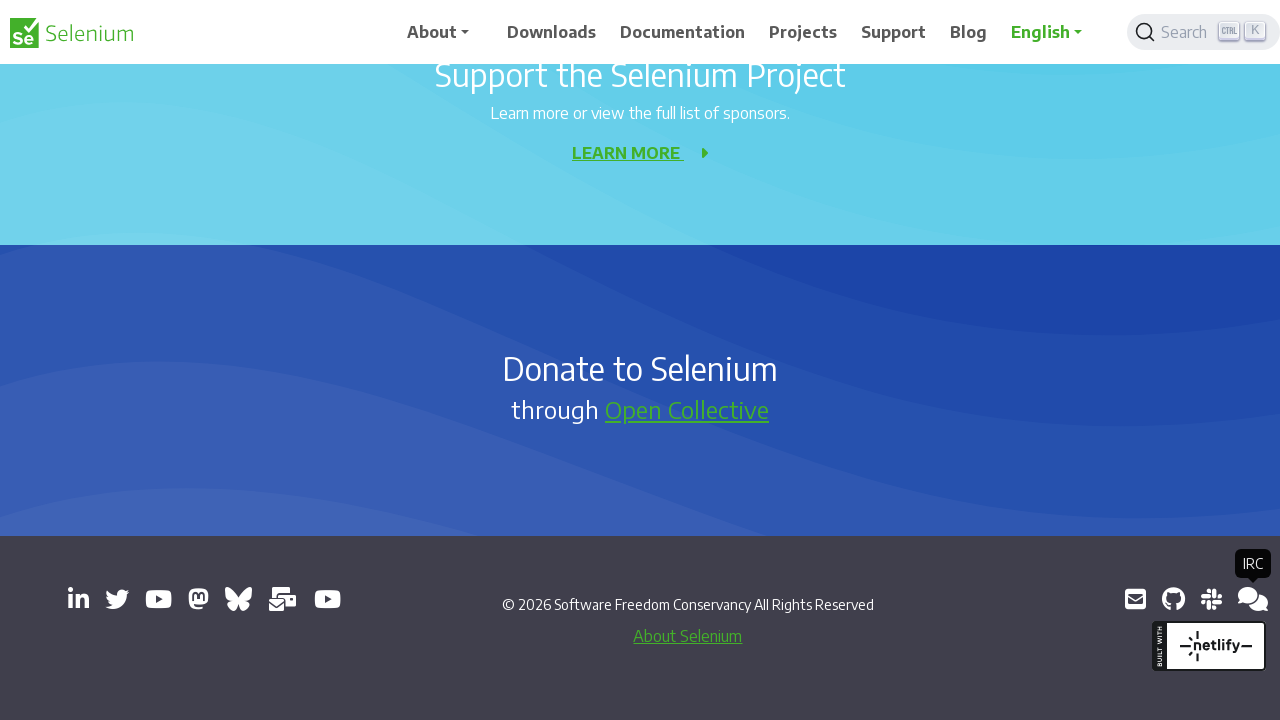

New page/window opened and added to list (URL: https://web.libera.chat/#selenium)
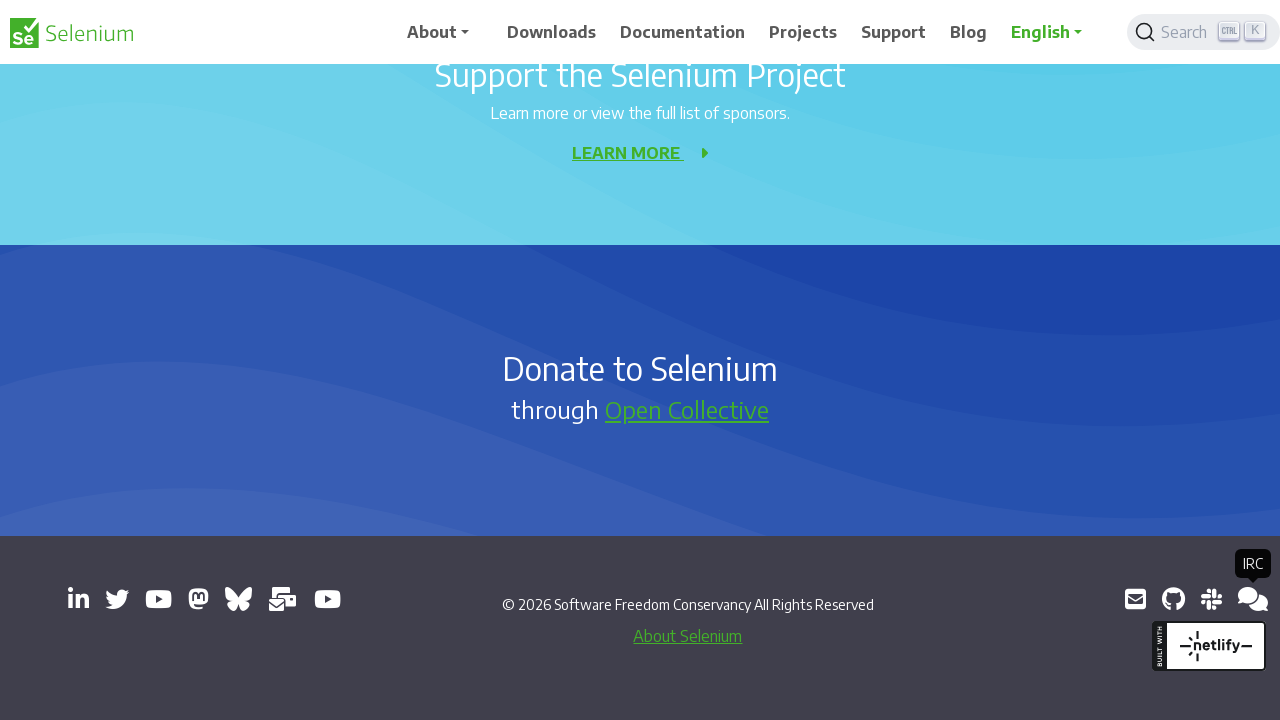

Retrieved href attribute from link: https://groups.google.com/g/selenium-developers
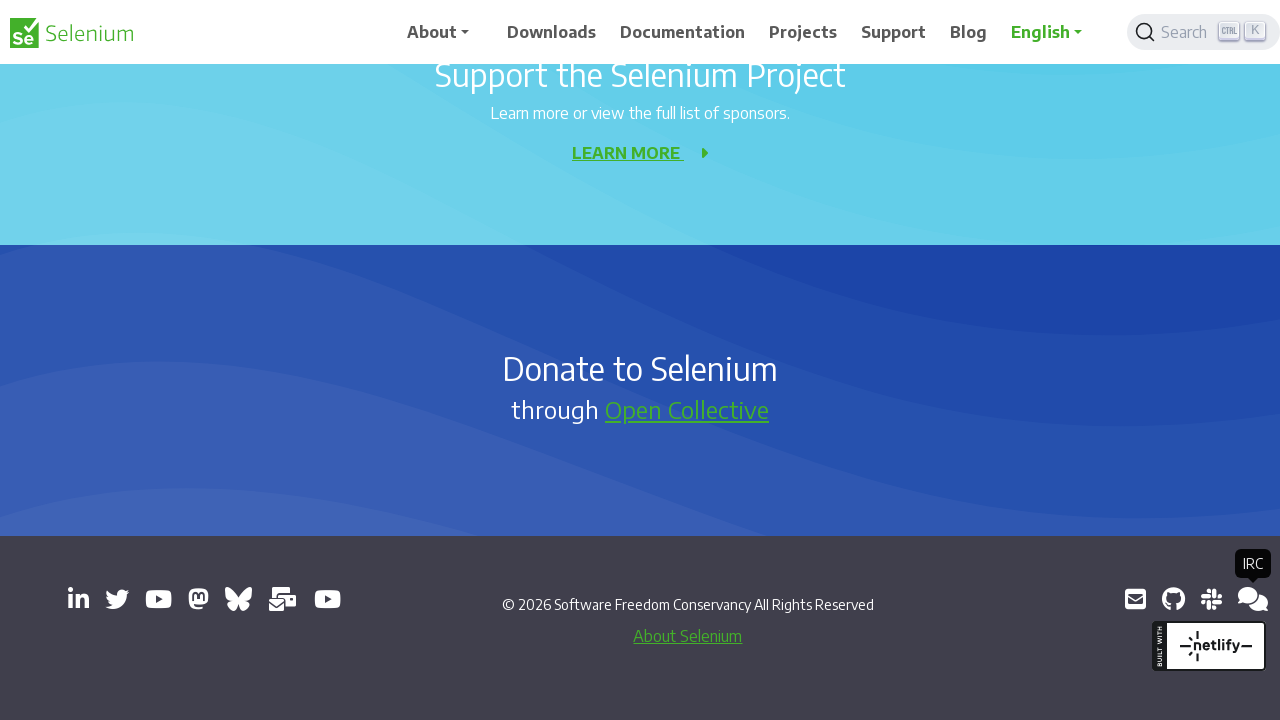

Clicked link with modifier to open in new tab: https://groups.google.com/g/selenium-developers at (1248, 599) on a[target='_blank'] >> nth=13
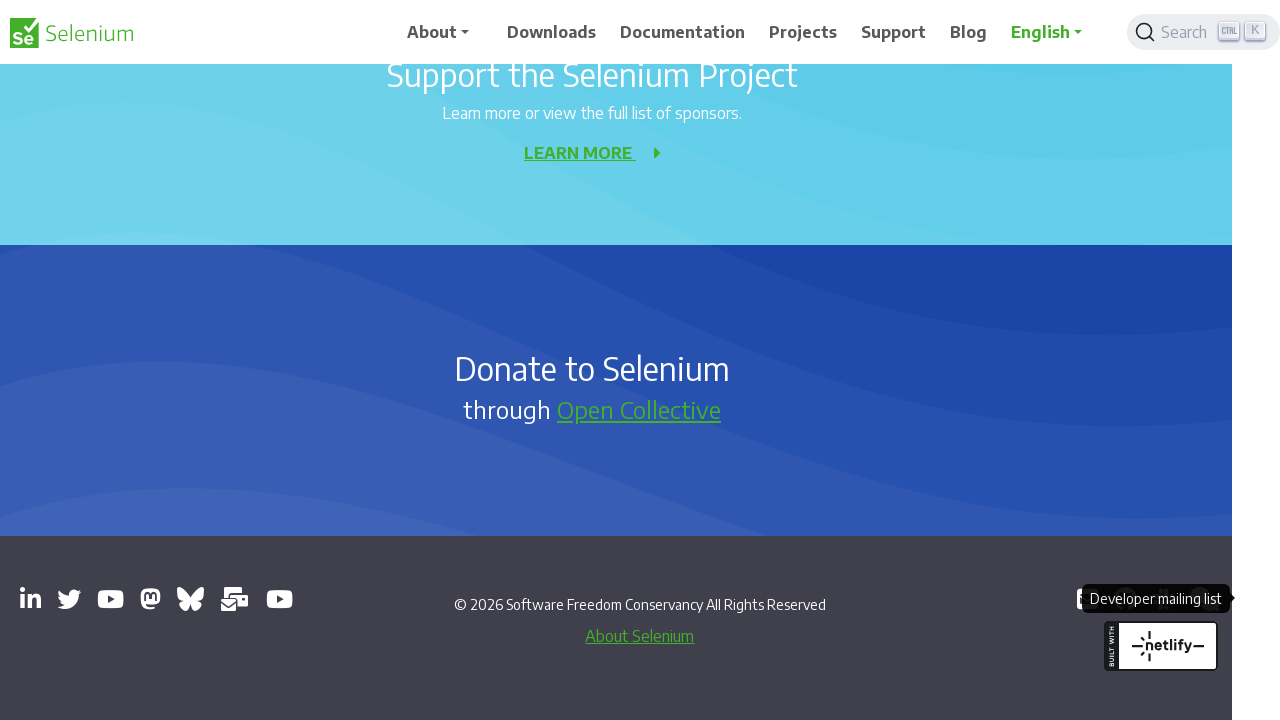

New page/window opened and added to list (URL: https://groups.google.com/g/selenium-developers)
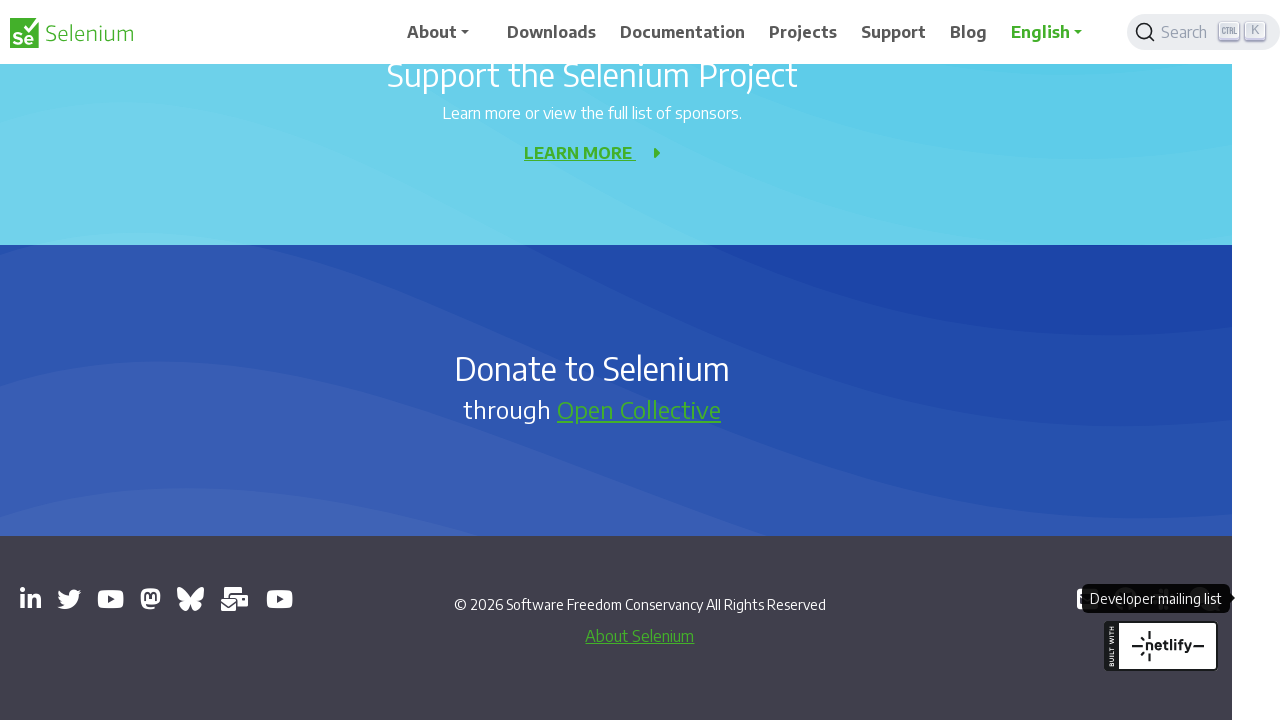

Logged main page URL: https://www.selenium.dev/
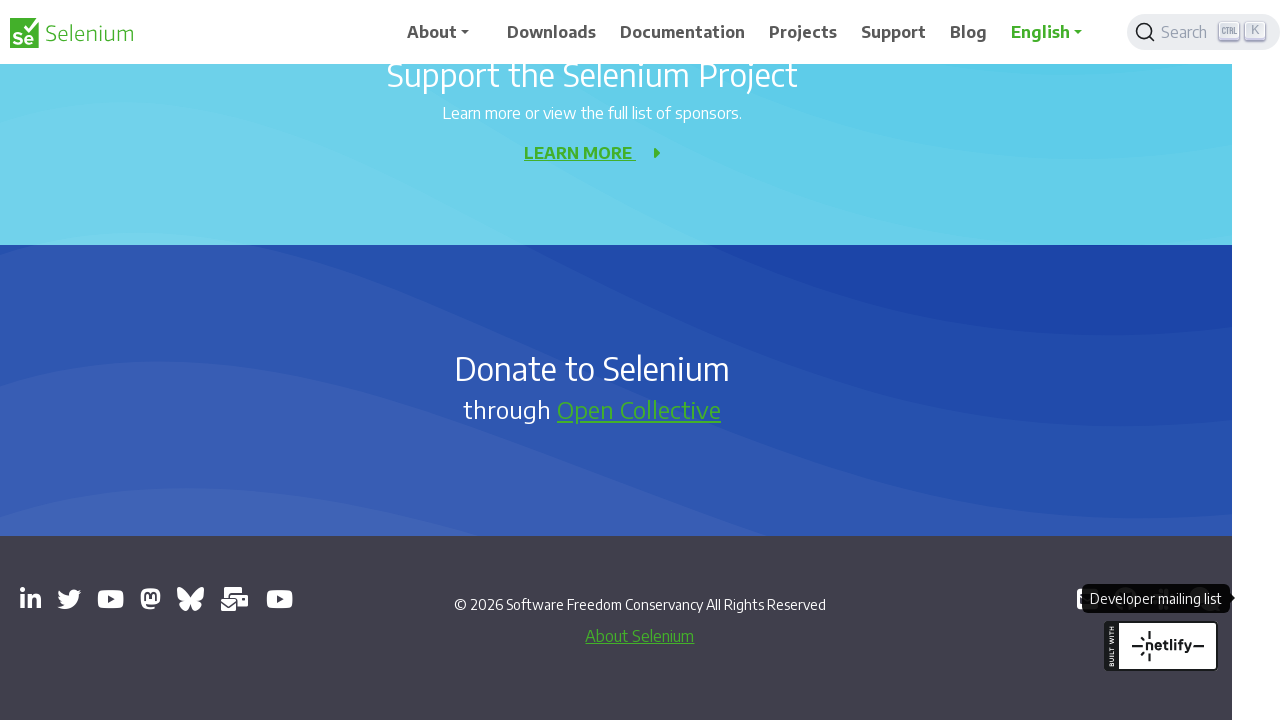

Logged opened page URL: https://seleniumconf.com/register/?utm_medium=Referral&utm_source=selenium.dev&utm_campaign=register
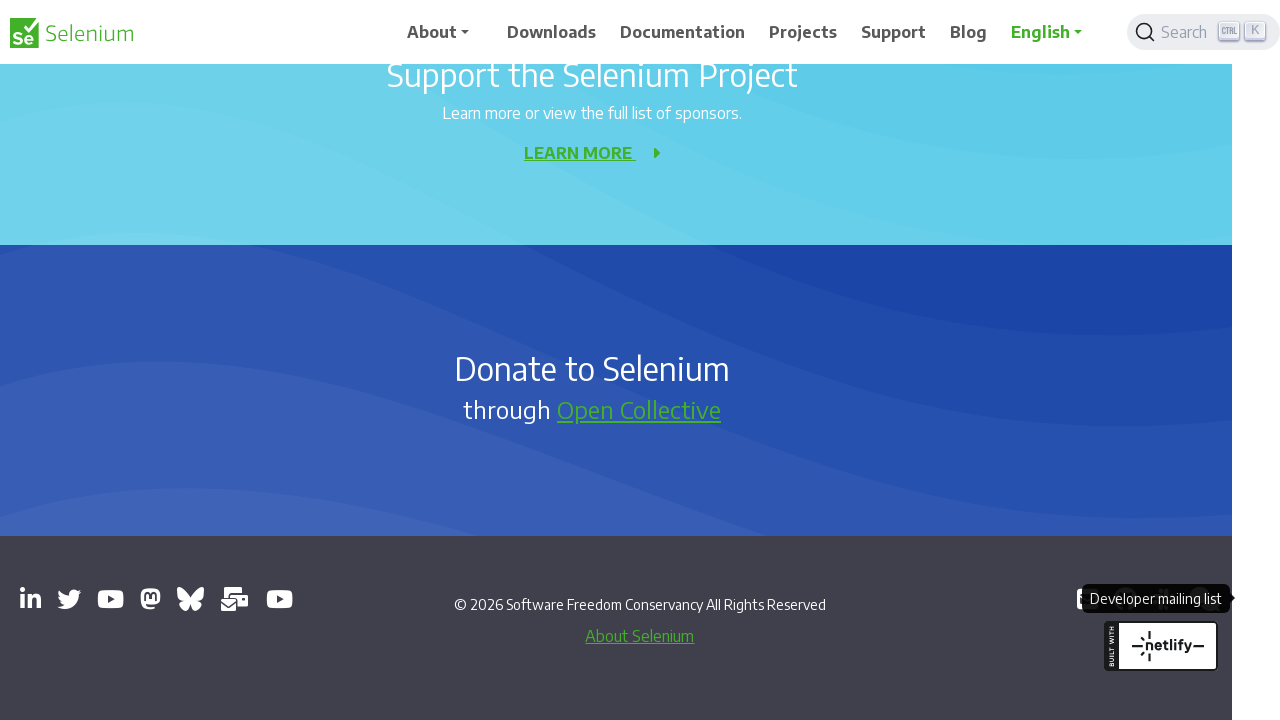

Logged opened page URL: chrome-error://chromewebdata/
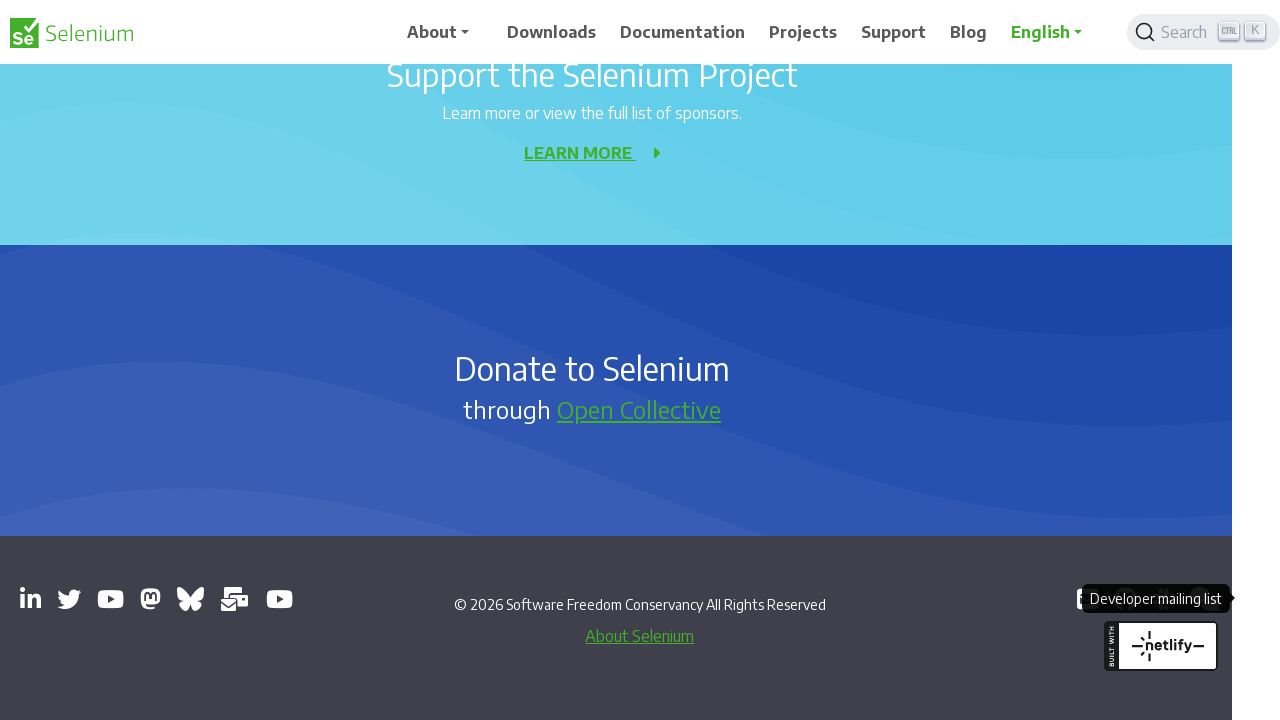

Logged opened page URL: chrome-error://chromewebdata/
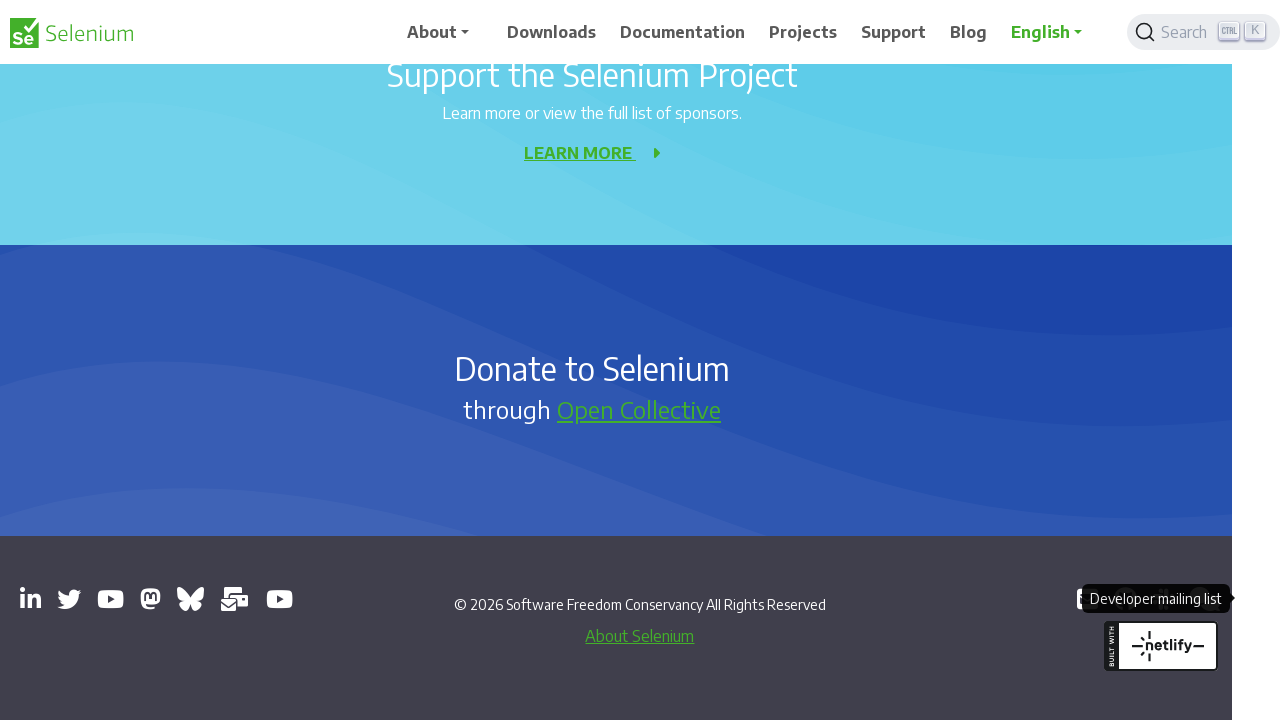

Logged opened page URL: chrome-error://chromewebdata/
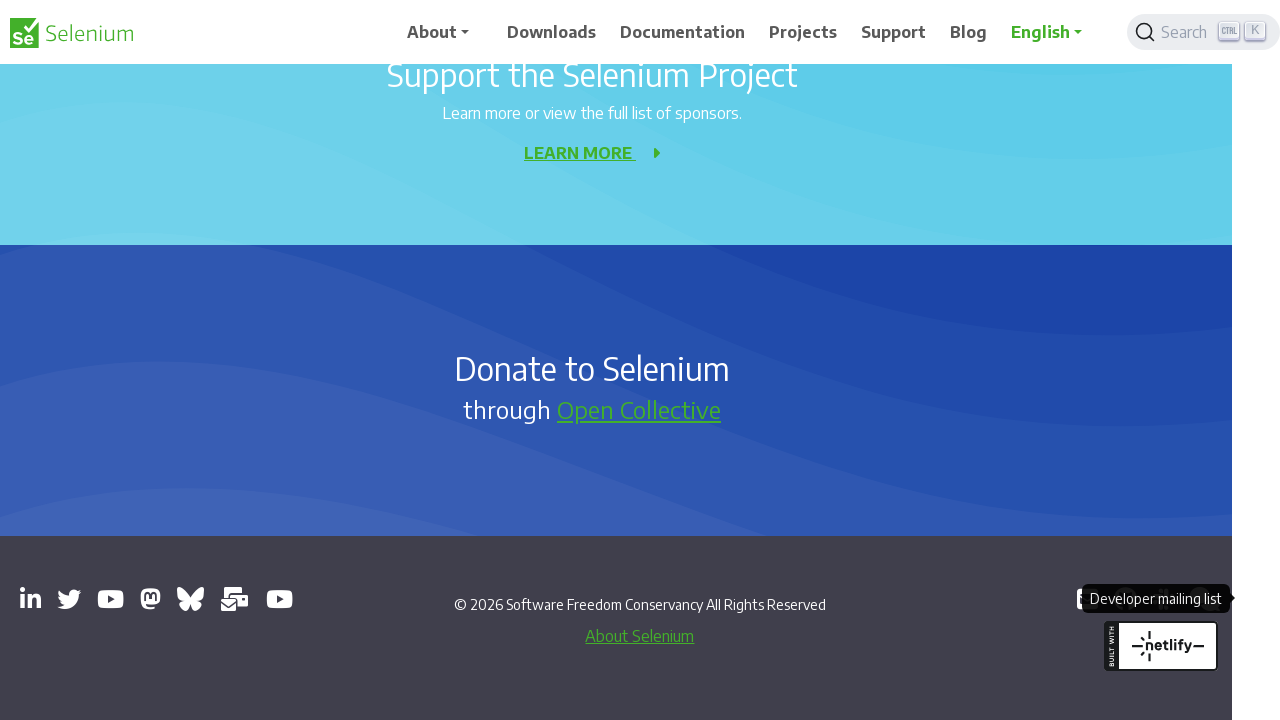

Logged opened page URL: https://www.youtube.com/@SeleniumHQProject
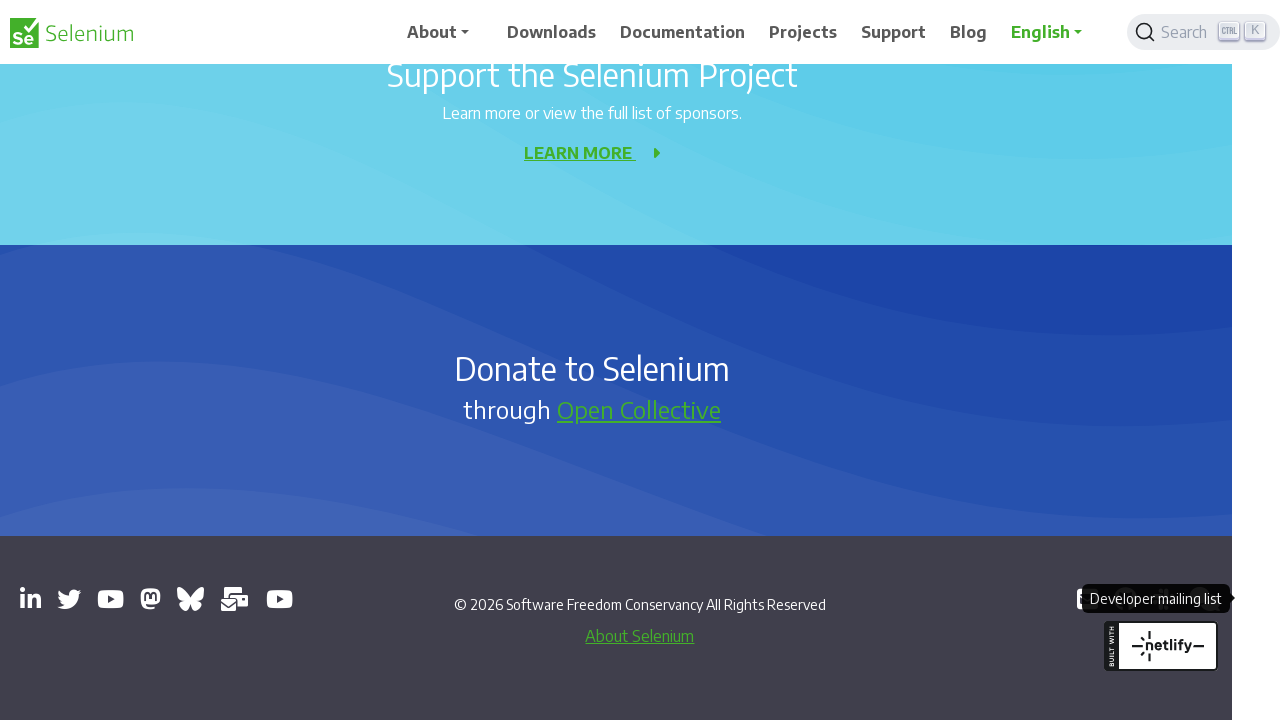

Logged opened page URL: https://mastodon.social/redirect/accounts/110869641967823055
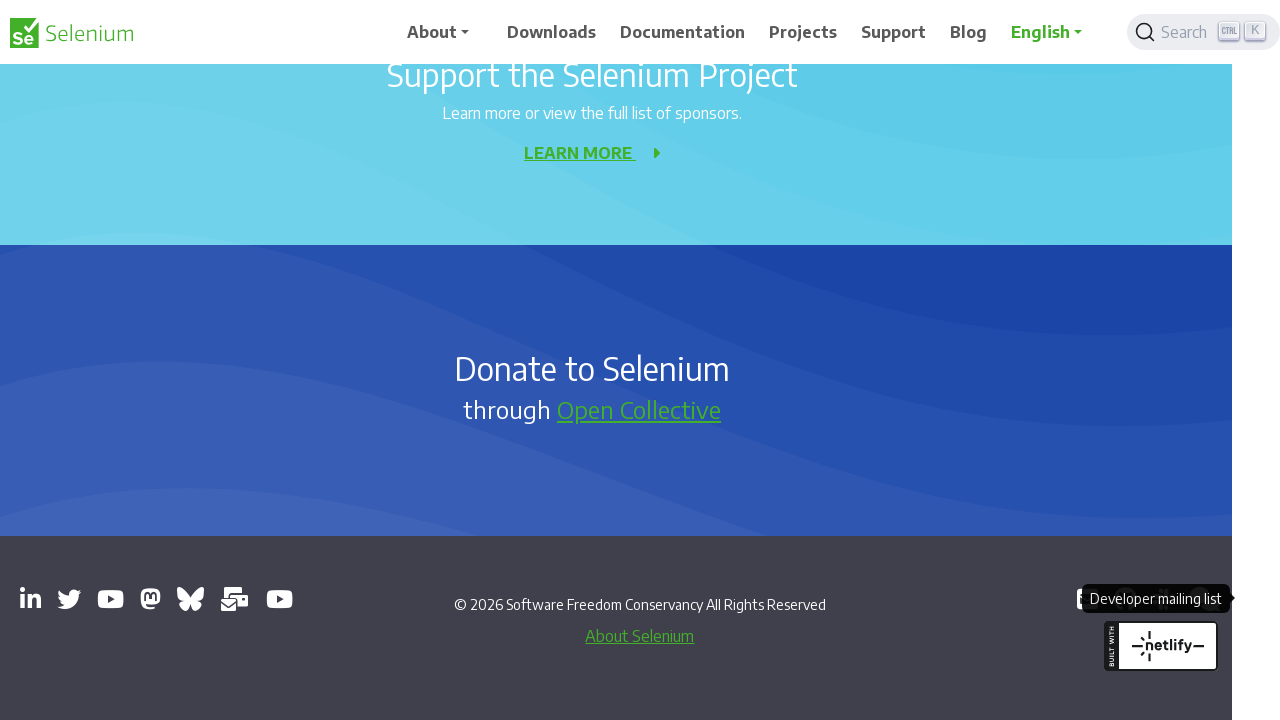

Logged opened page URL: https://bsky.app/profile/seleniumconf.bsky.social
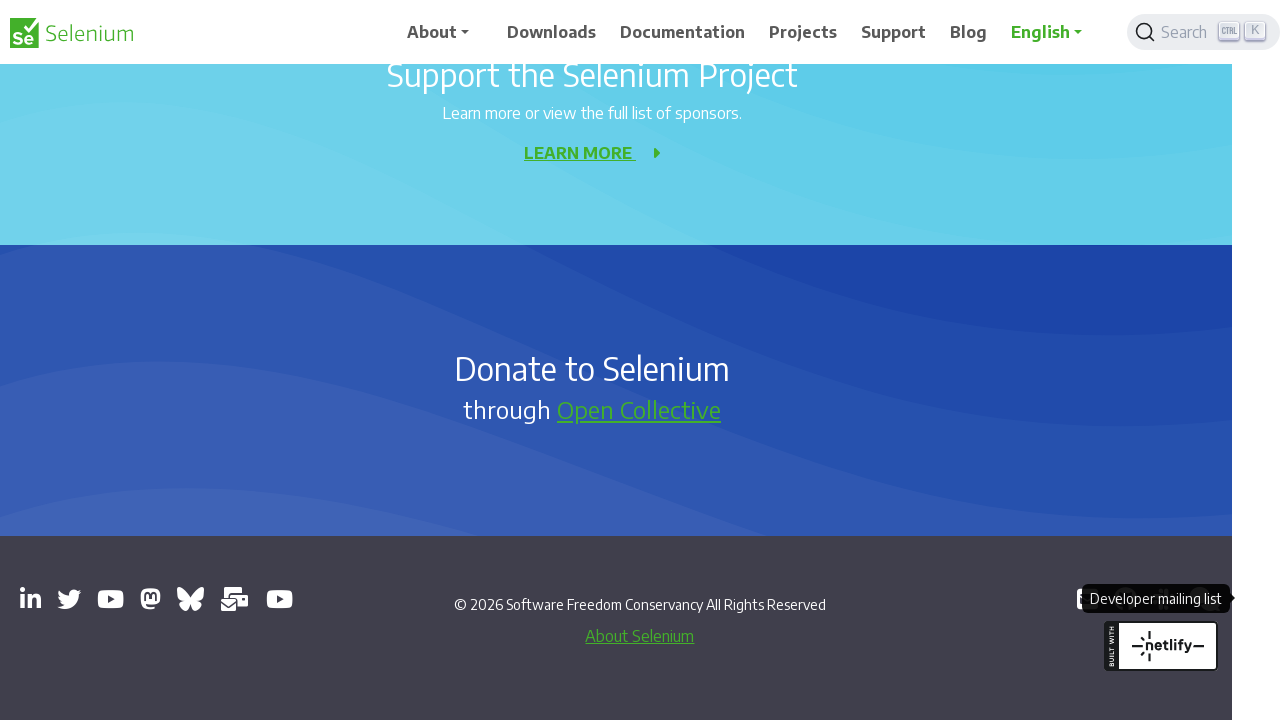

Logged opened page URL: https://groups.google.com/g/selenium-users
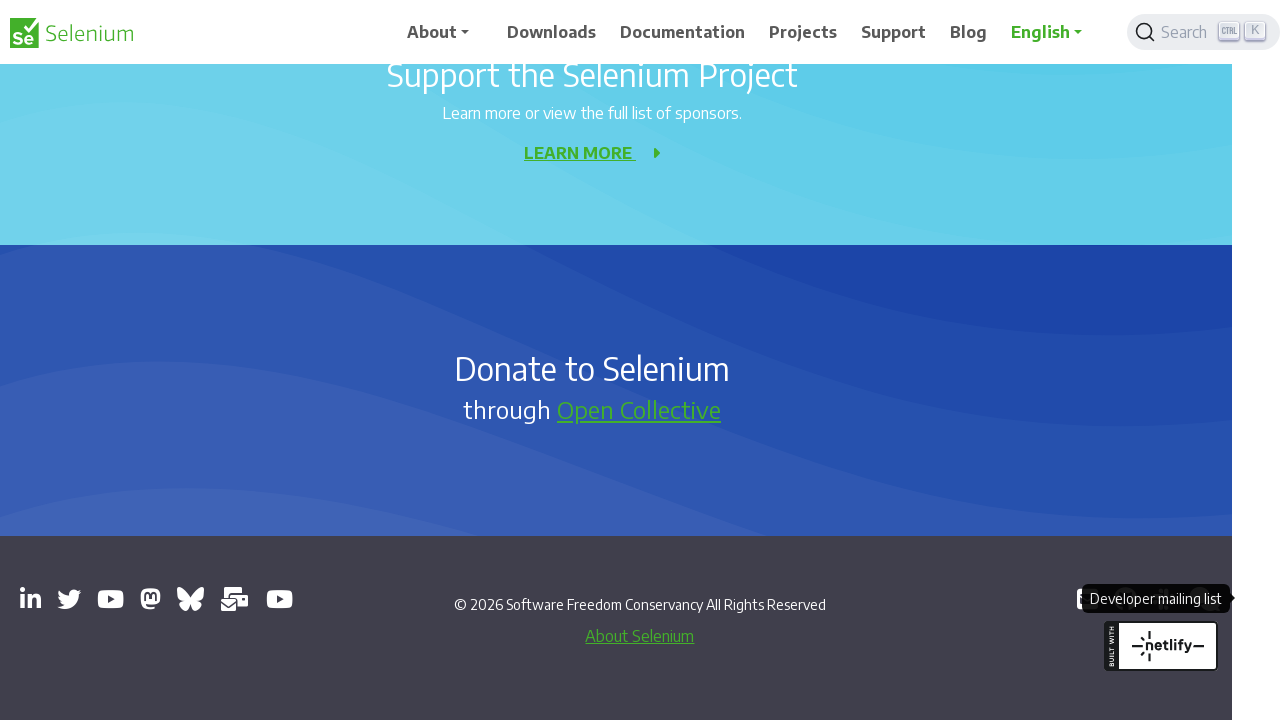

Logged opened page URL: https://www.youtube.com/channel/UCbDlgX_613xNMrDqCe3QNEw
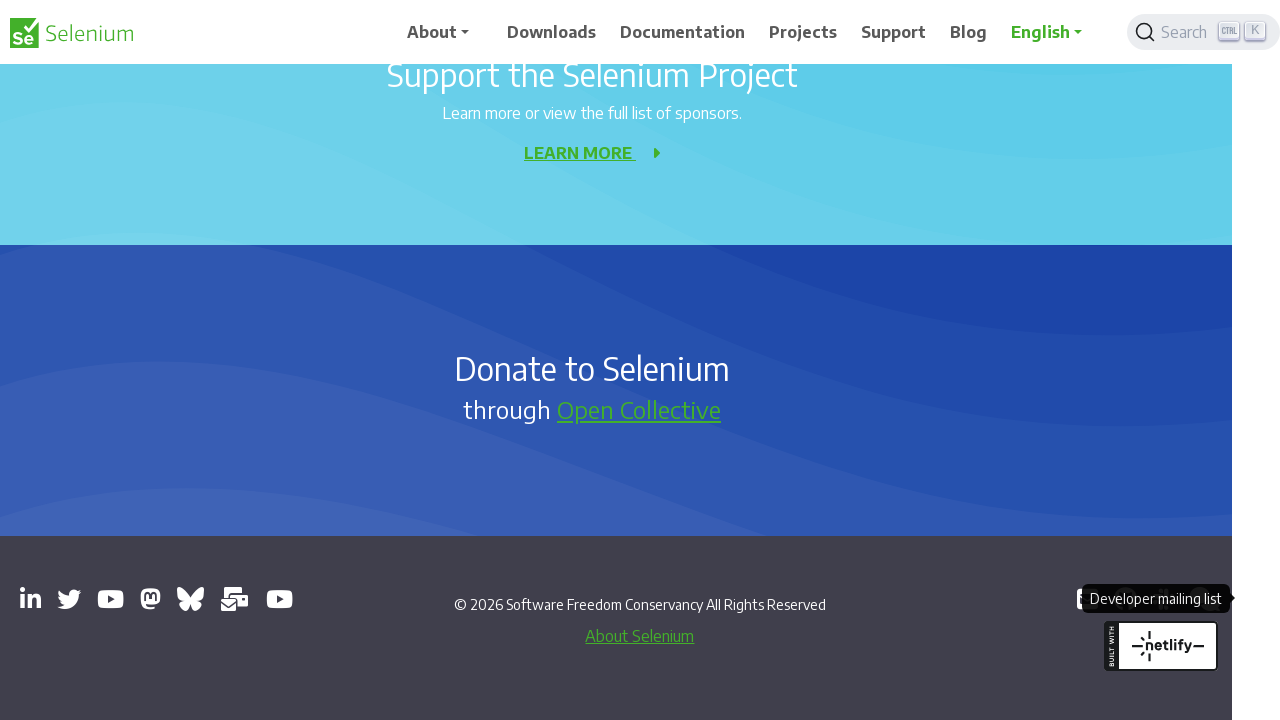

Logged opened page URL: https://github.com/seleniumhq/selenium
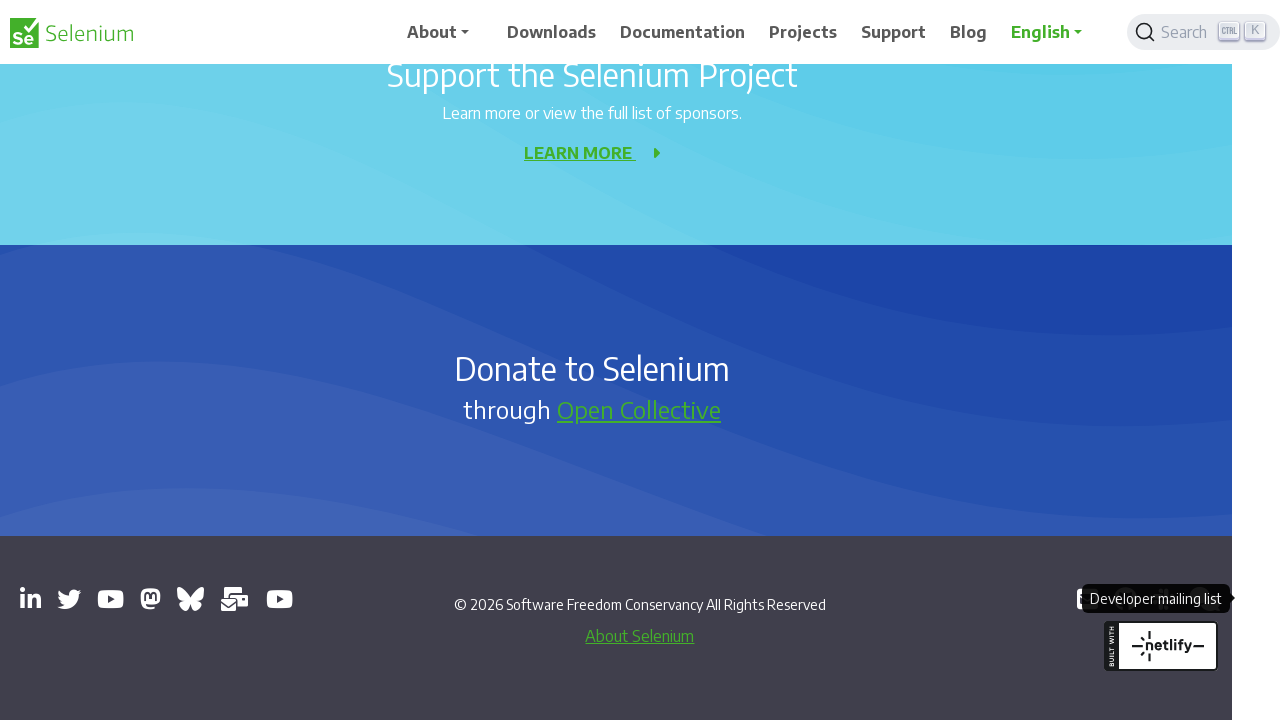

Logged opened page URL: https://inviter.co/seleniumhq
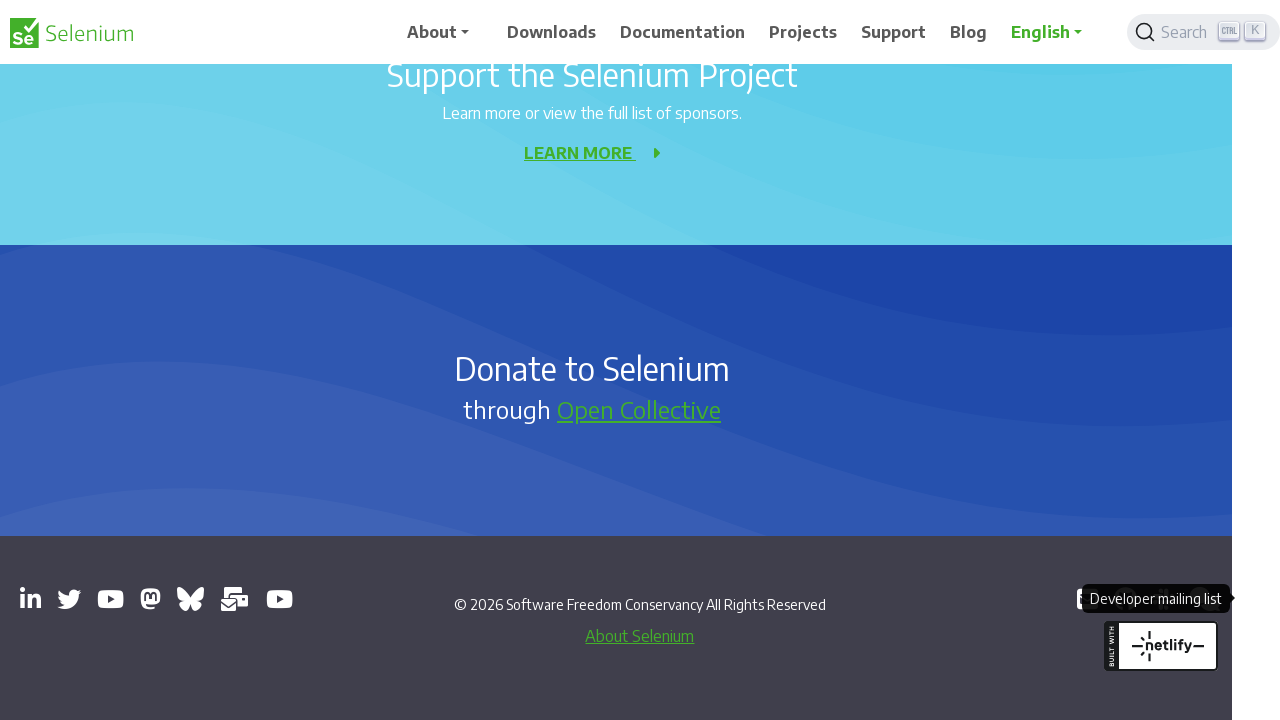

Logged opened page URL: https://web.libera.chat/#selenium
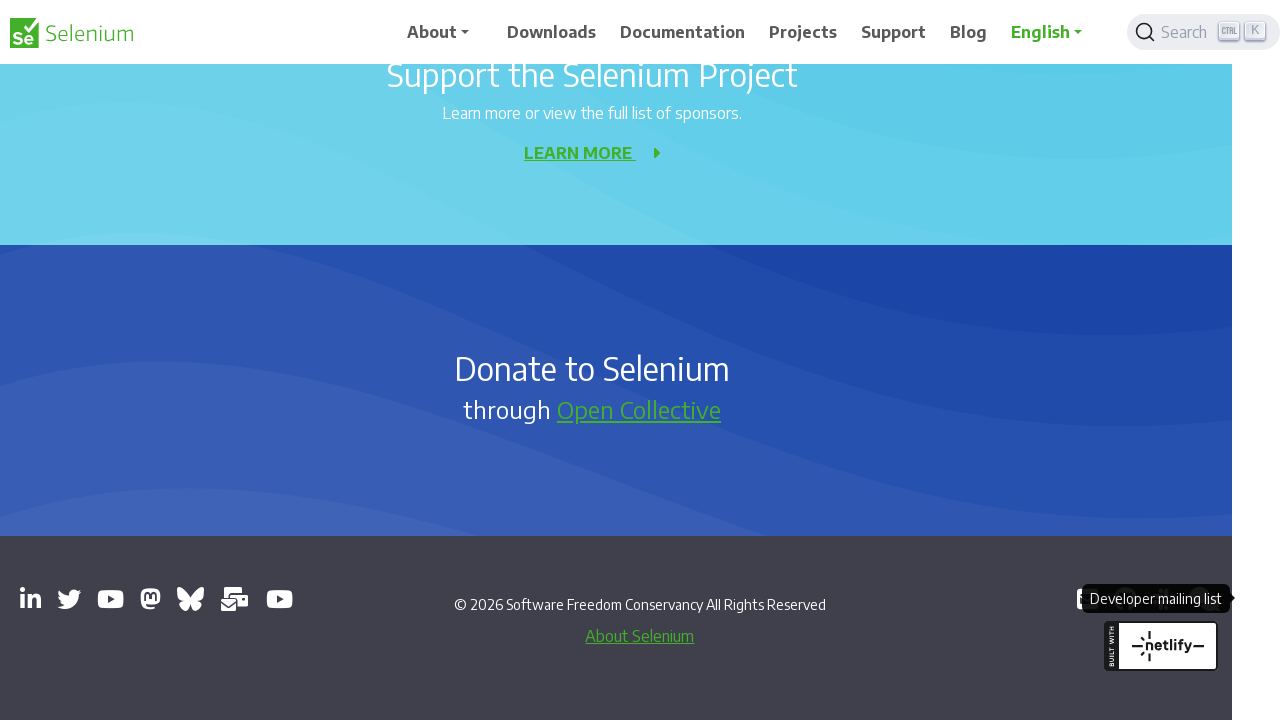

Logged opened page URL: https://groups.google.com/g/selenium-developers
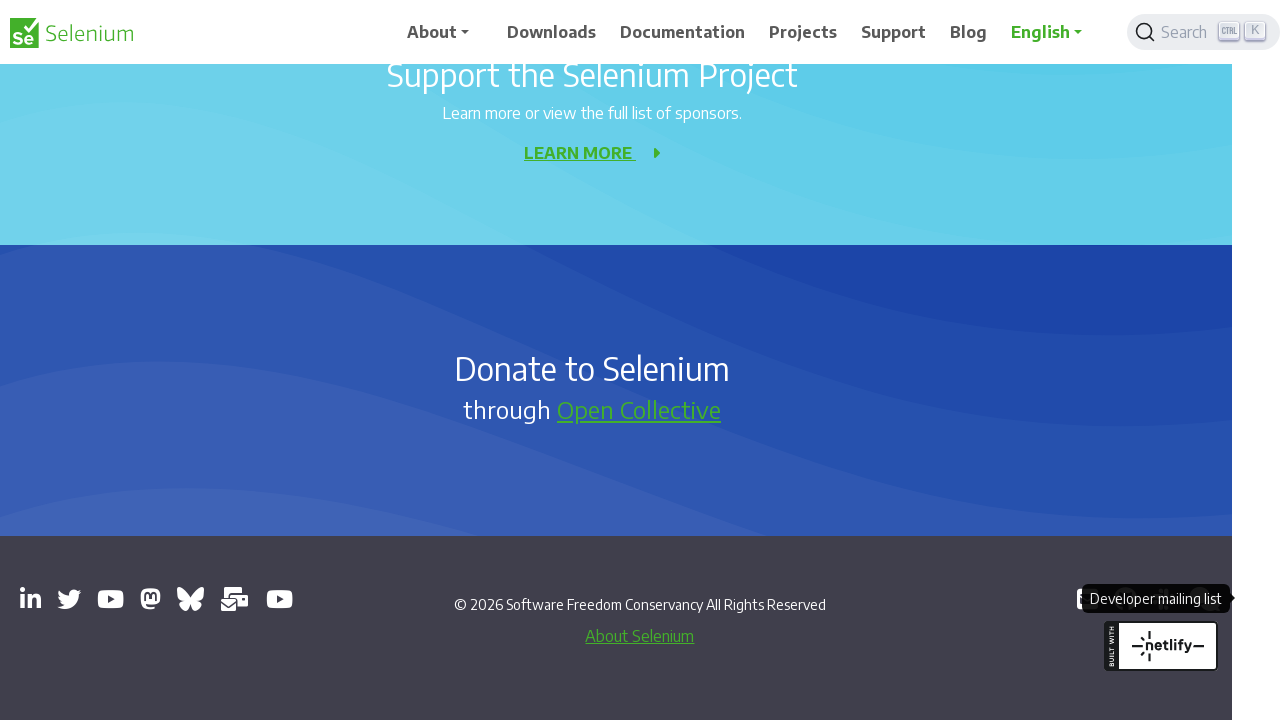

Brought main page/window back to focus
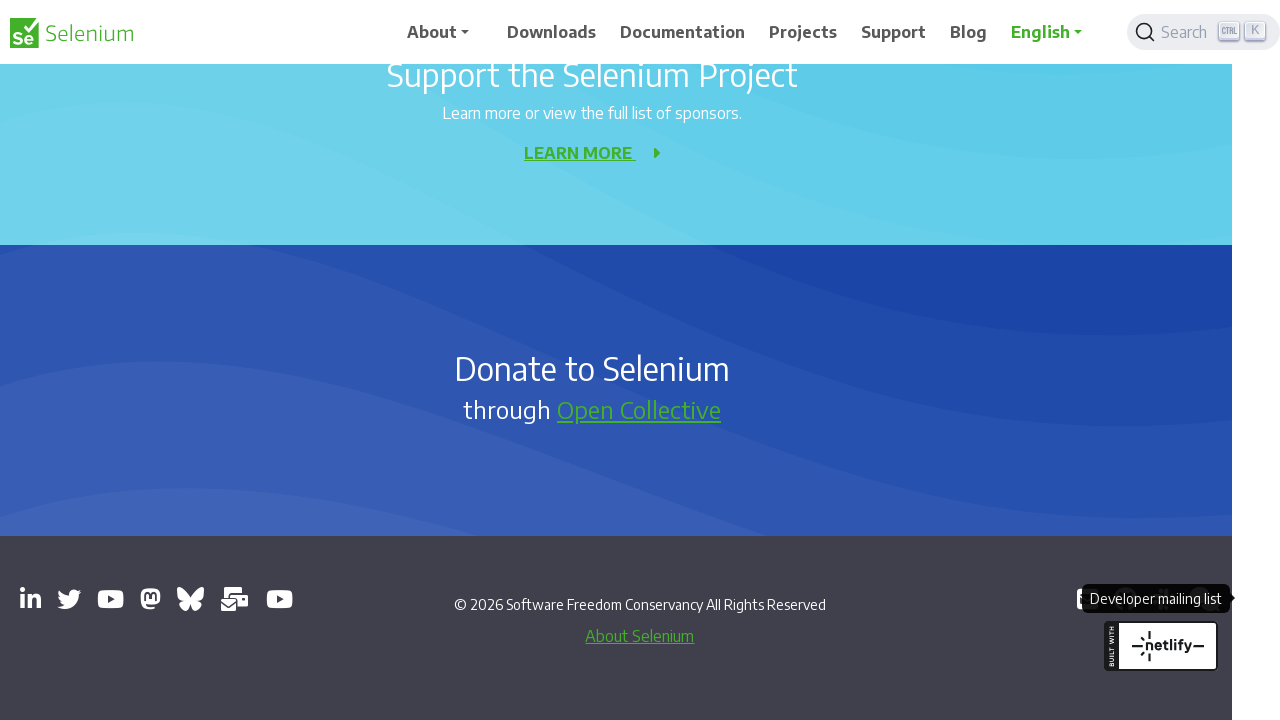

Waited for 10 seconds
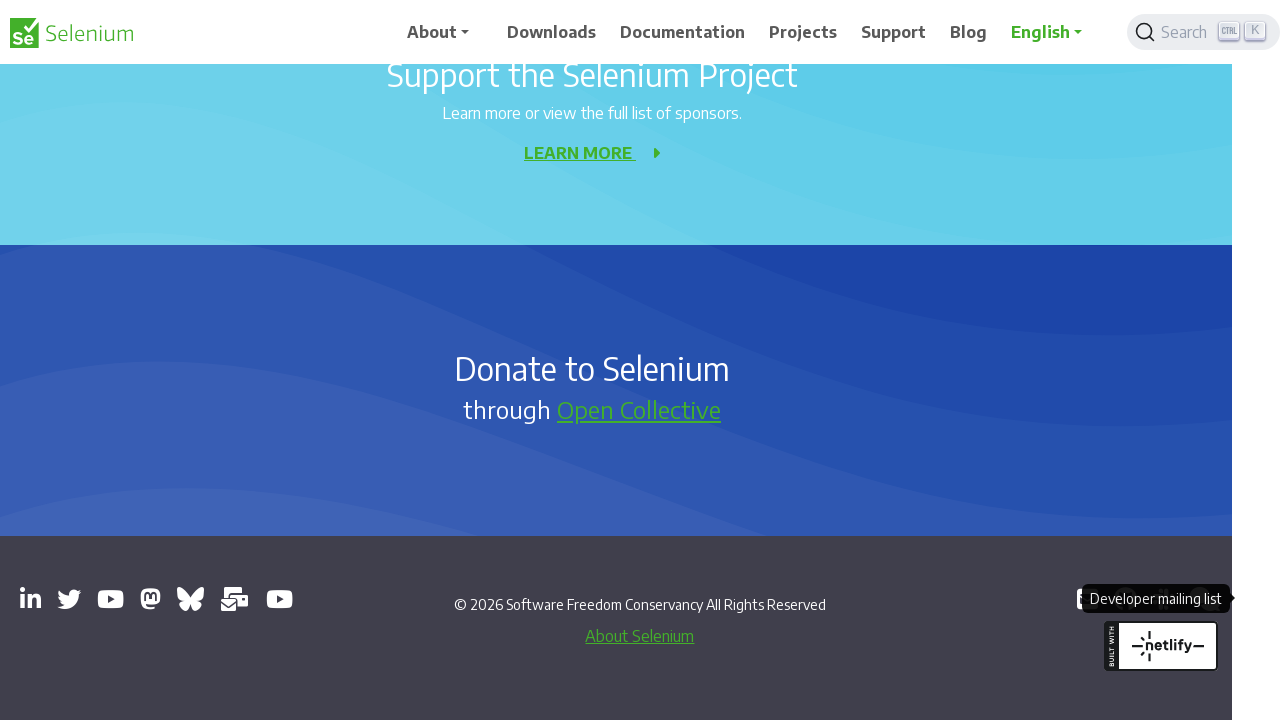

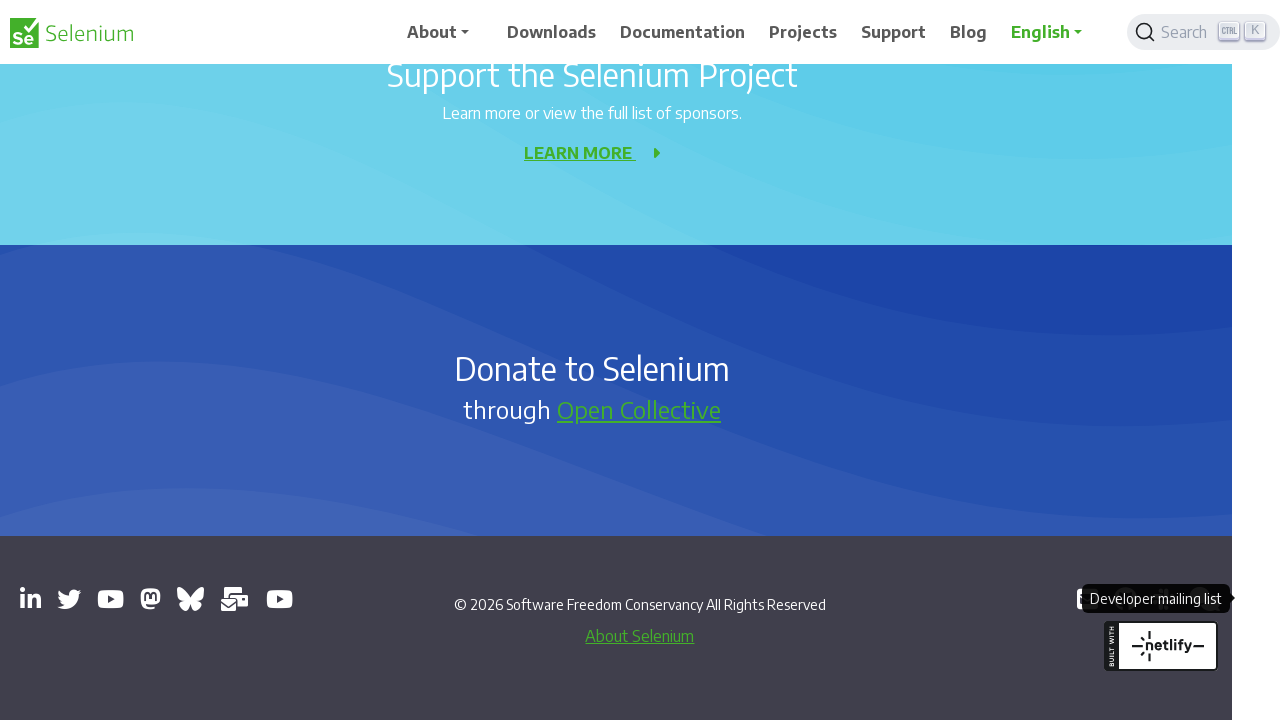